Automates playing the "1 to 50" clicking game by sequentially clicking numbers from 1 to 50 in order on the game grid.

Starting URL: http://zzzscore.com/1to50/en/

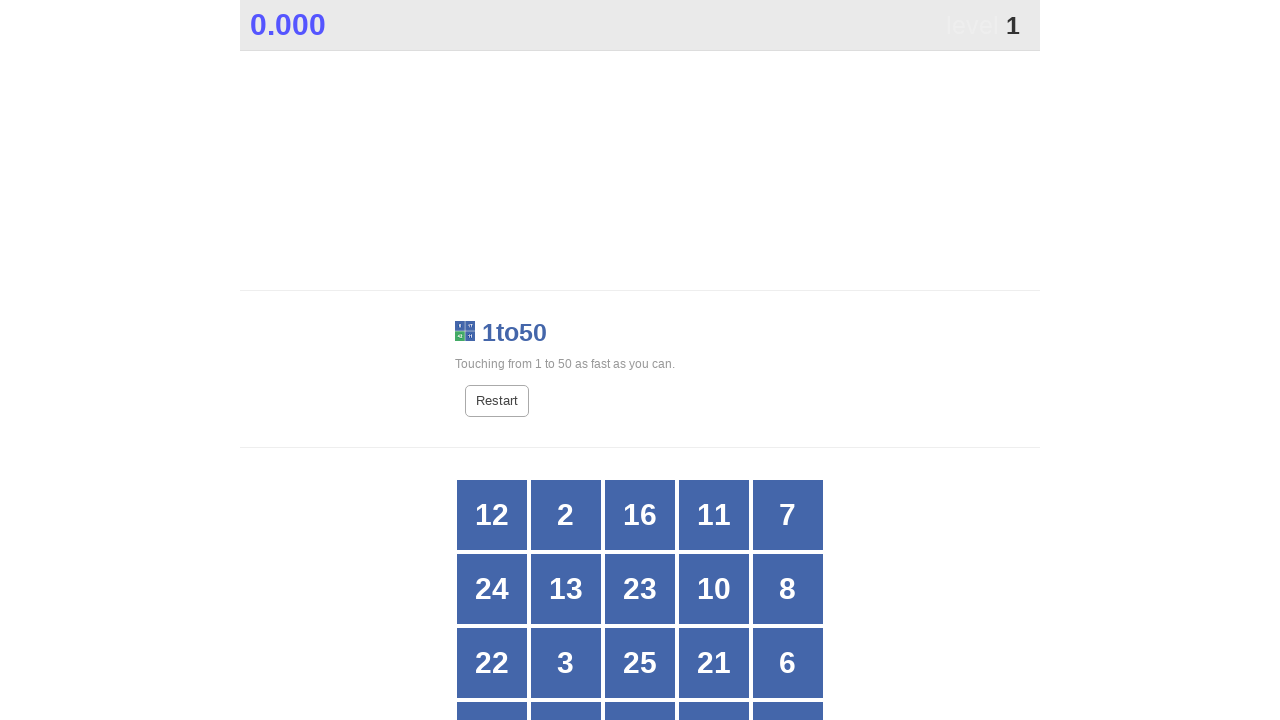

Game grid loaded successfully
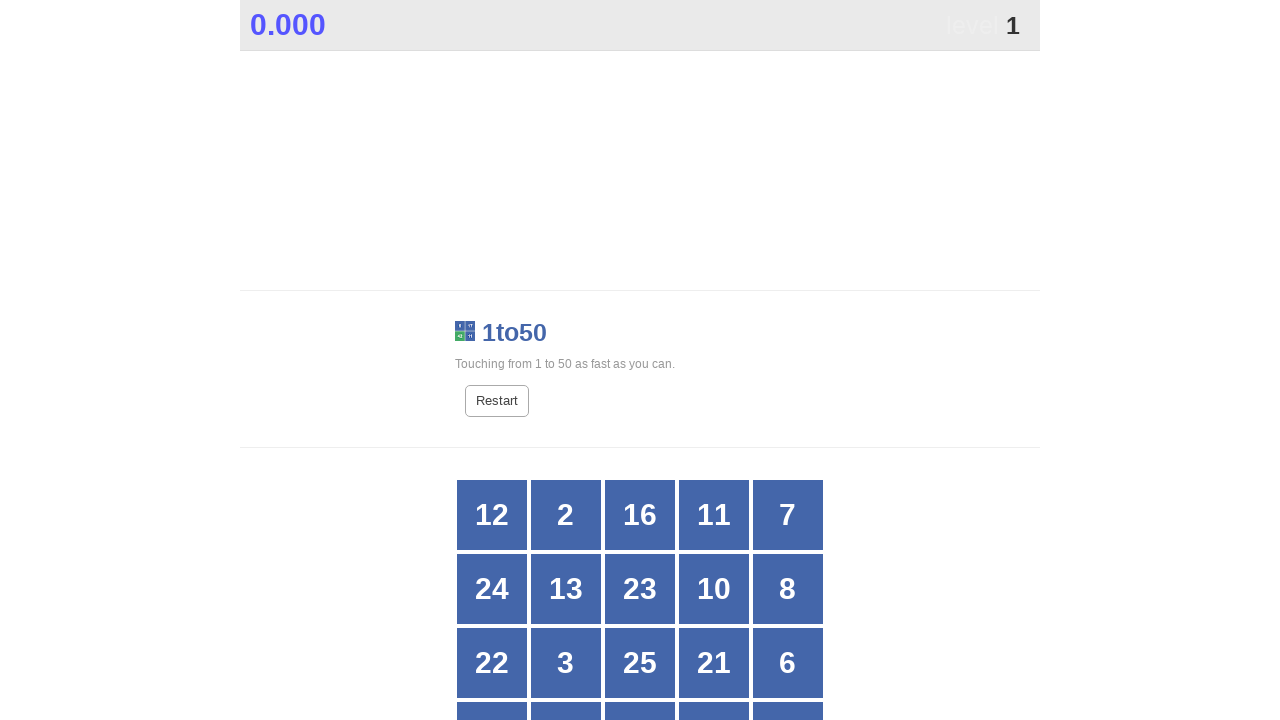

Clicked number 1 on the game grid at (714, 685) on #grid >> text='1'
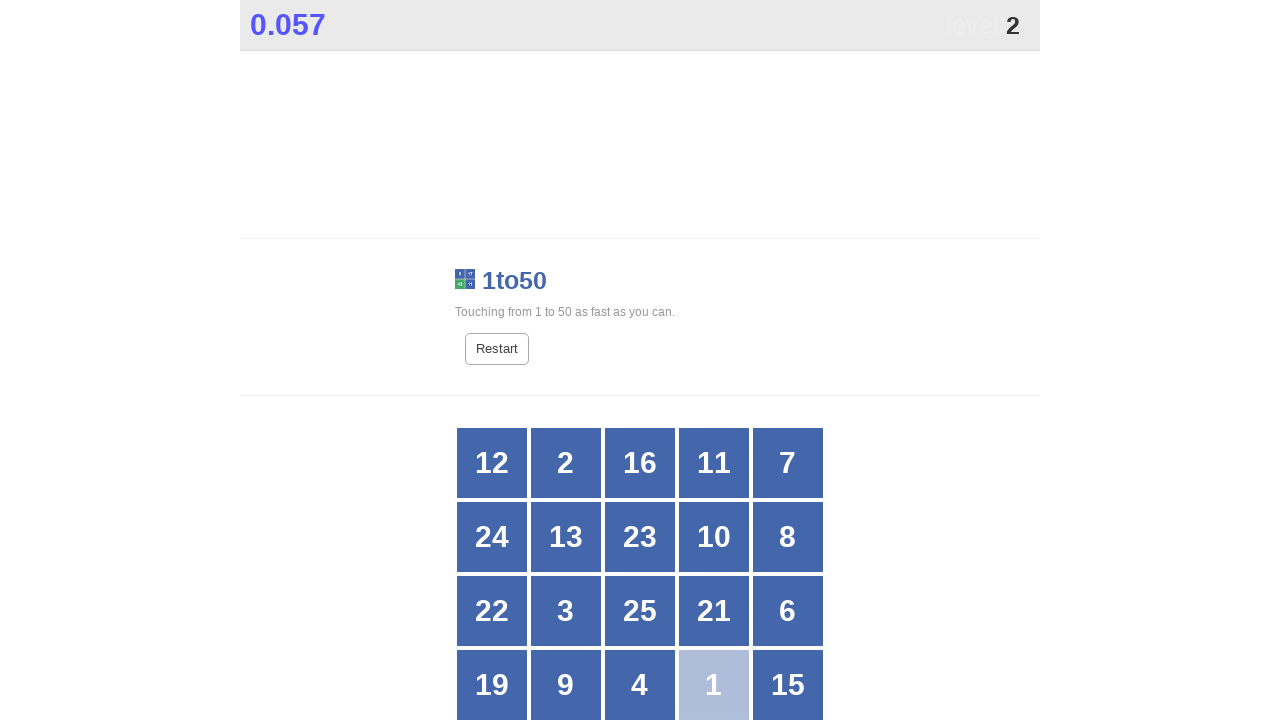

Clicked number 2 on the game grid at (566, 463) on #grid >> text='2'
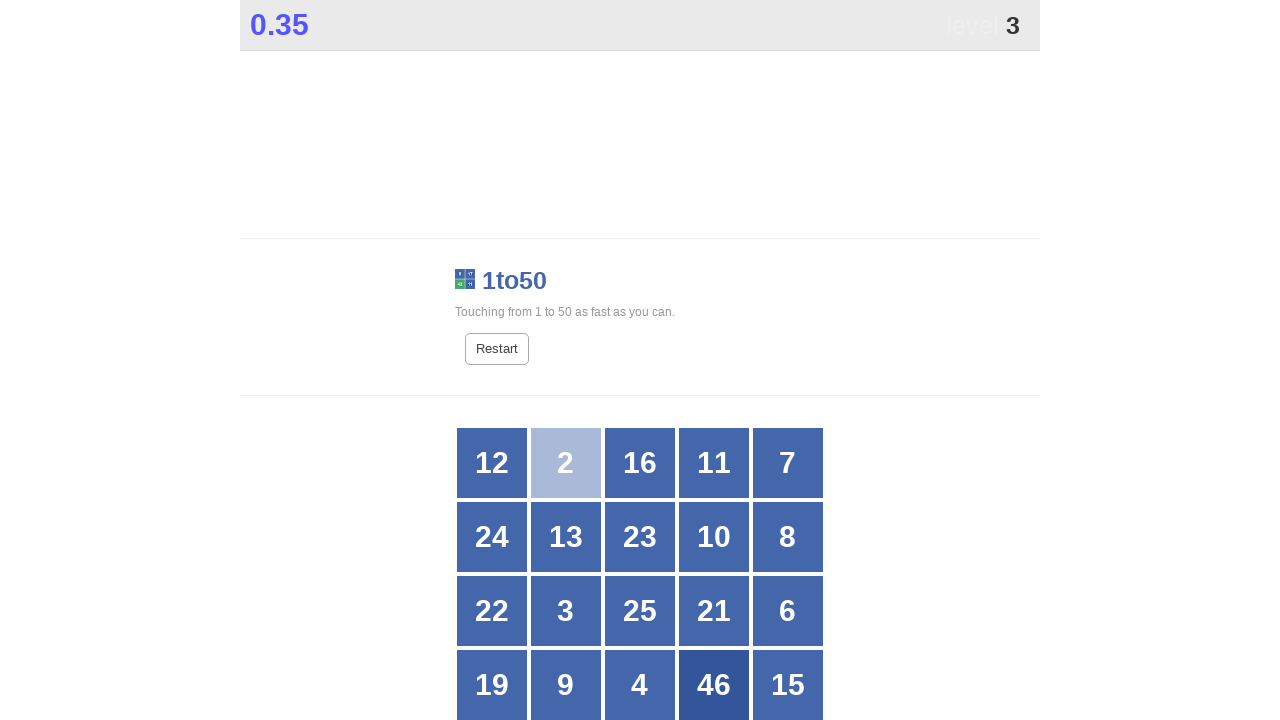

Clicked number 3 on the game grid at (566, 611) on #grid >> text='3'
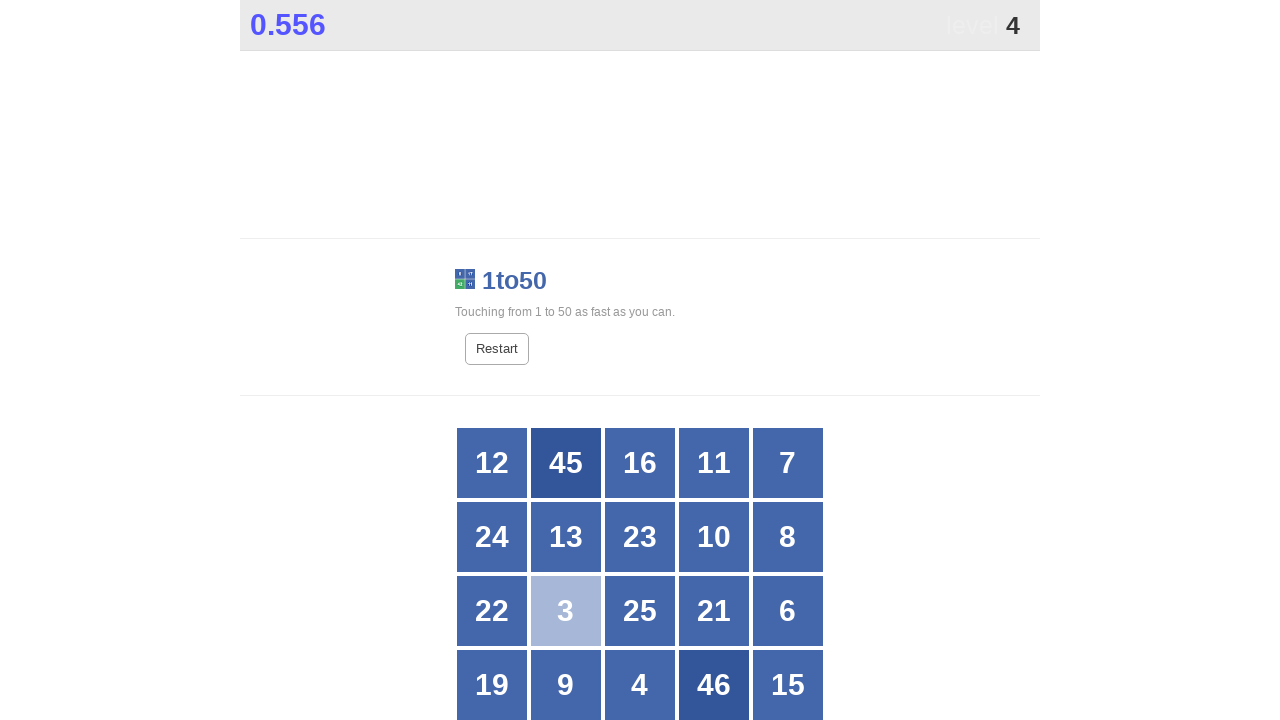

Clicked number 4 on the game grid at (640, 685) on #grid >> text='4'
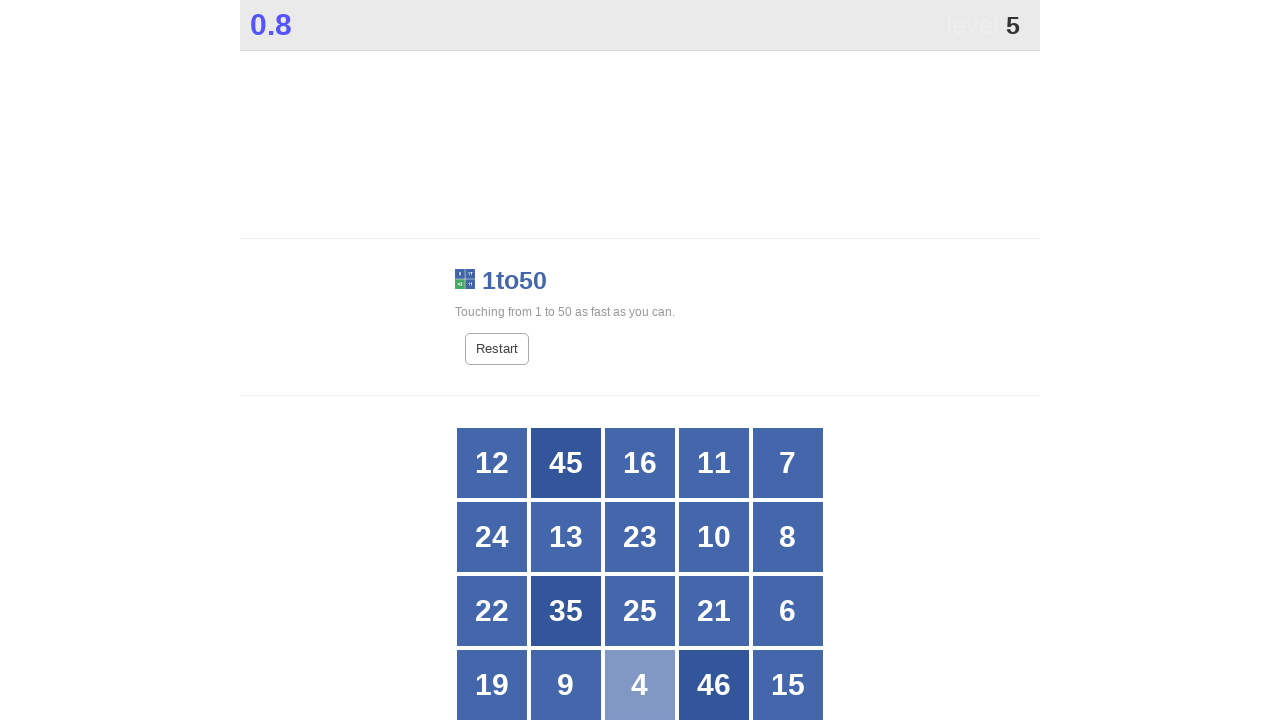

Clicked number 5 on the game grid at (714, 361) on #grid >> text='5'
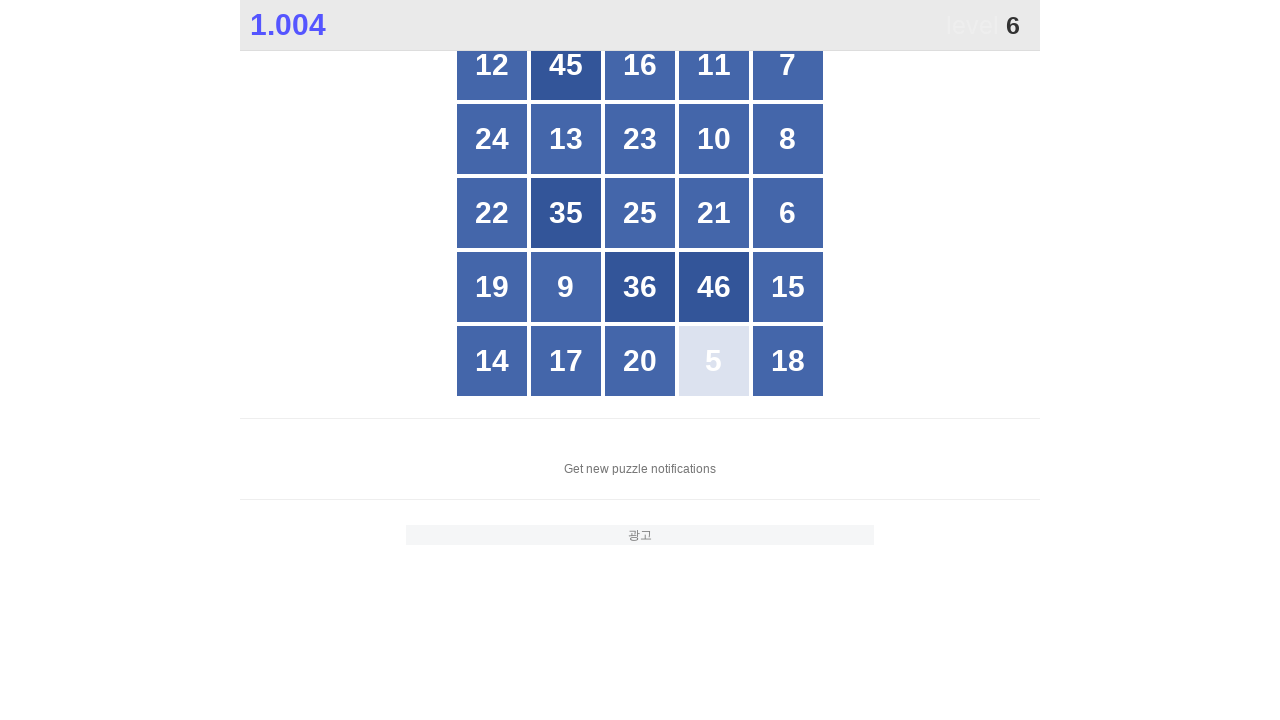

Clicked number 6 on the game grid at (788, 213) on #grid >> text='6'
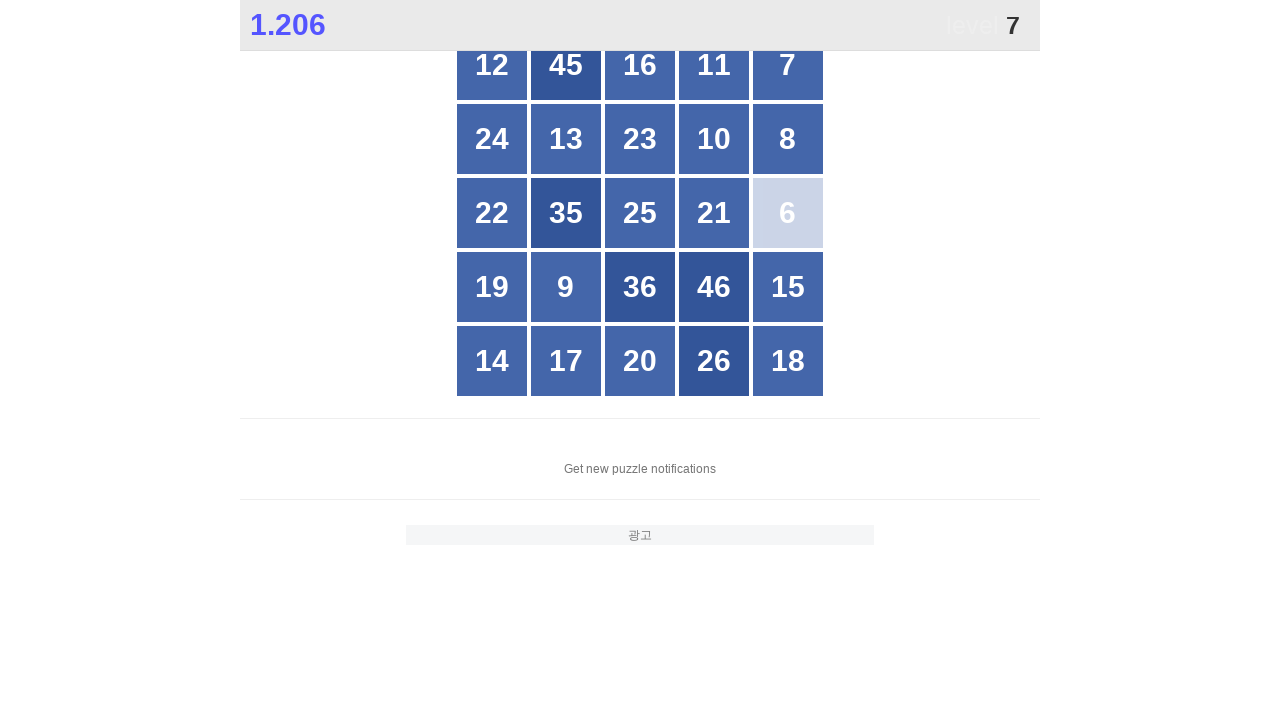

Clicked number 7 on the game grid at (788, 65) on #grid >> text='7'
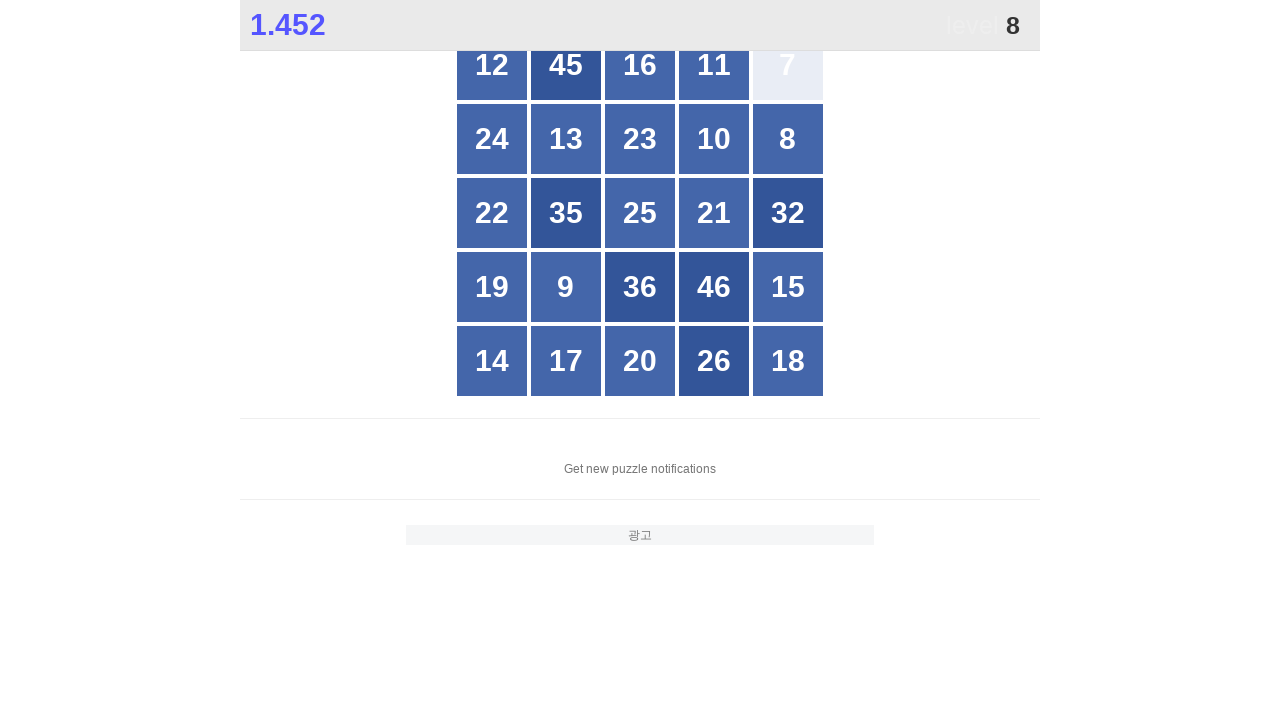

Clicked number 8 on the game grid at (788, 139) on #grid >> text='8'
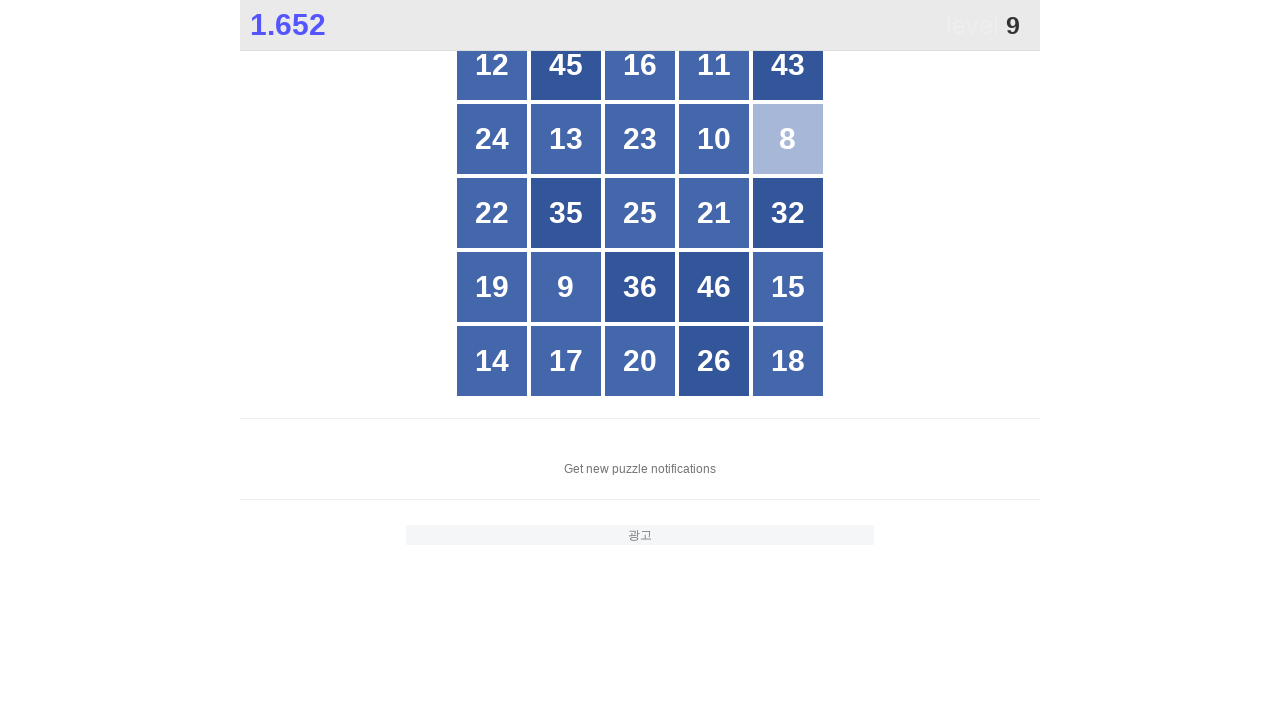

Clicked number 9 on the game grid at (566, 287) on #grid >> text='9'
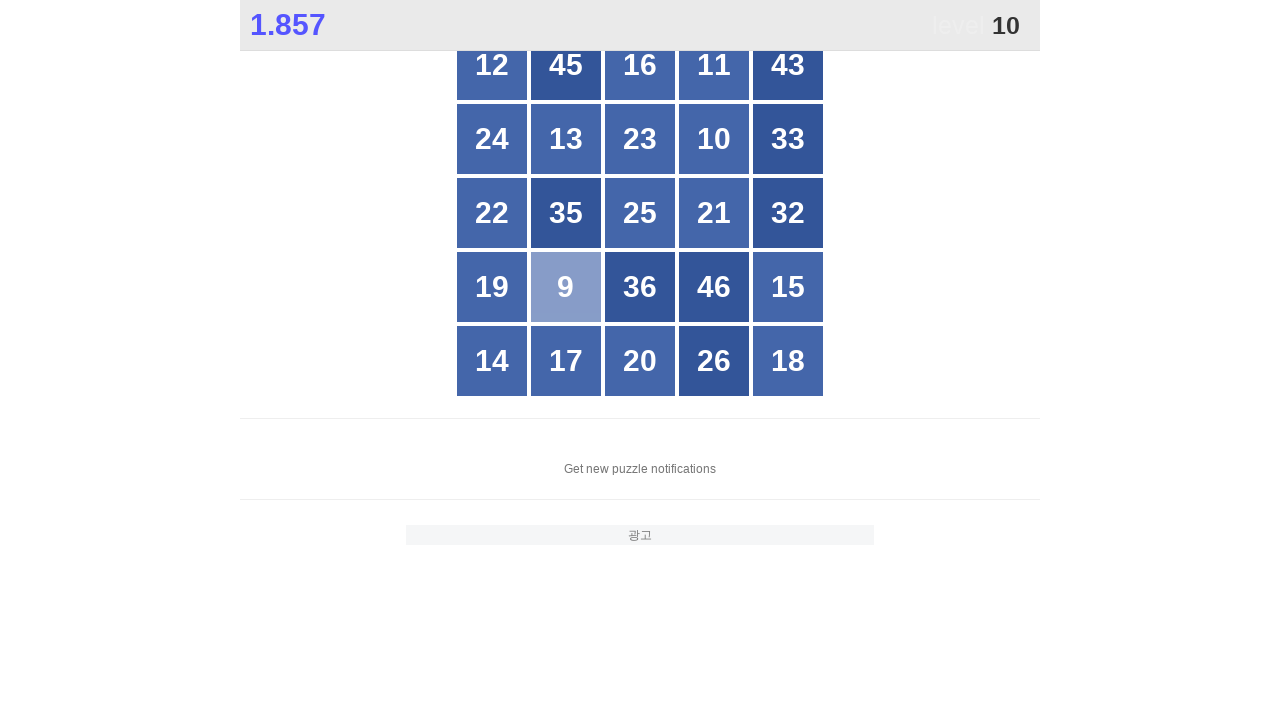

Clicked number 10 on the game grid at (714, 139) on #grid >> text='10'
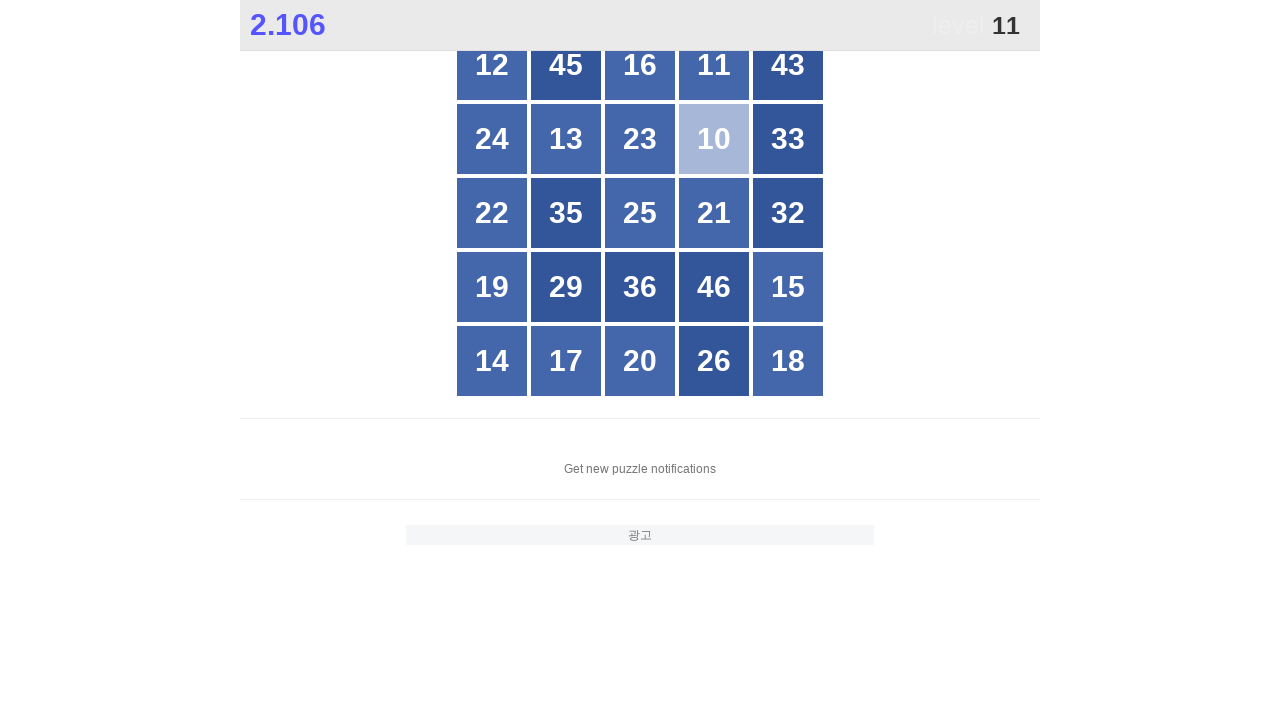

Clicked number 11 on the game grid at (714, 65) on #grid >> text='11'
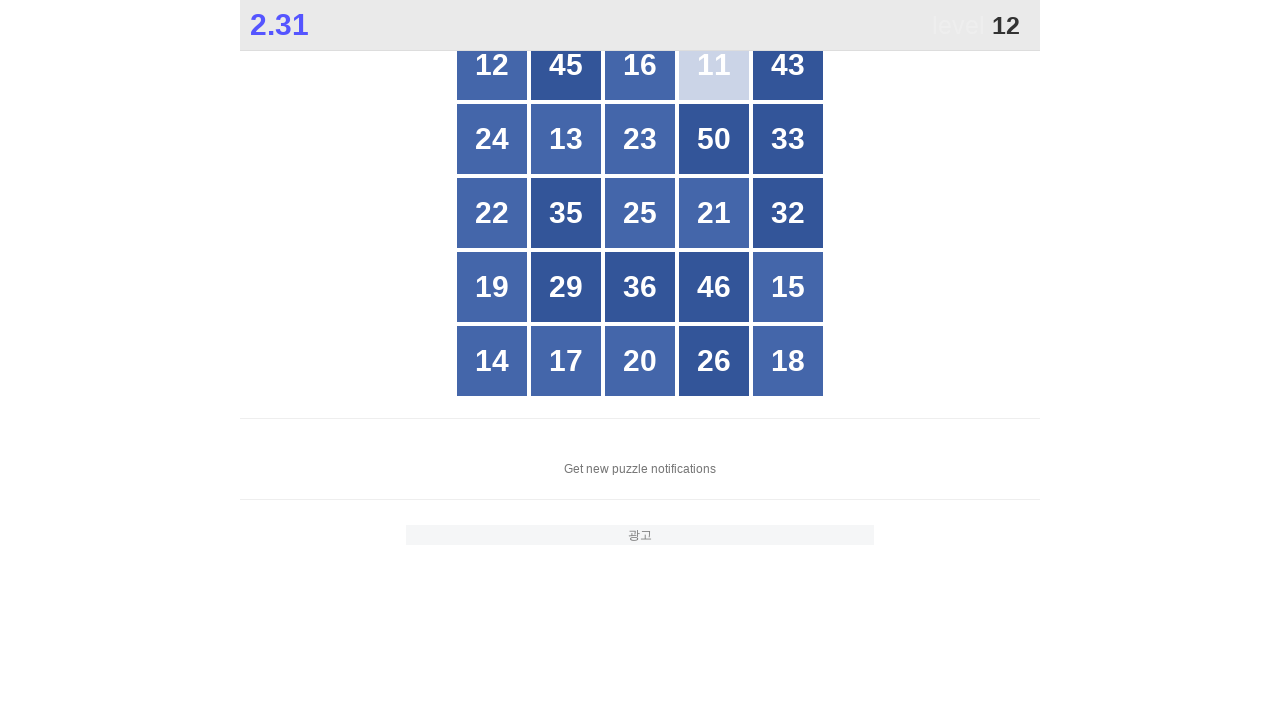

Clicked number 12 on the game grid at (492, 65) on #grid >> text='12'
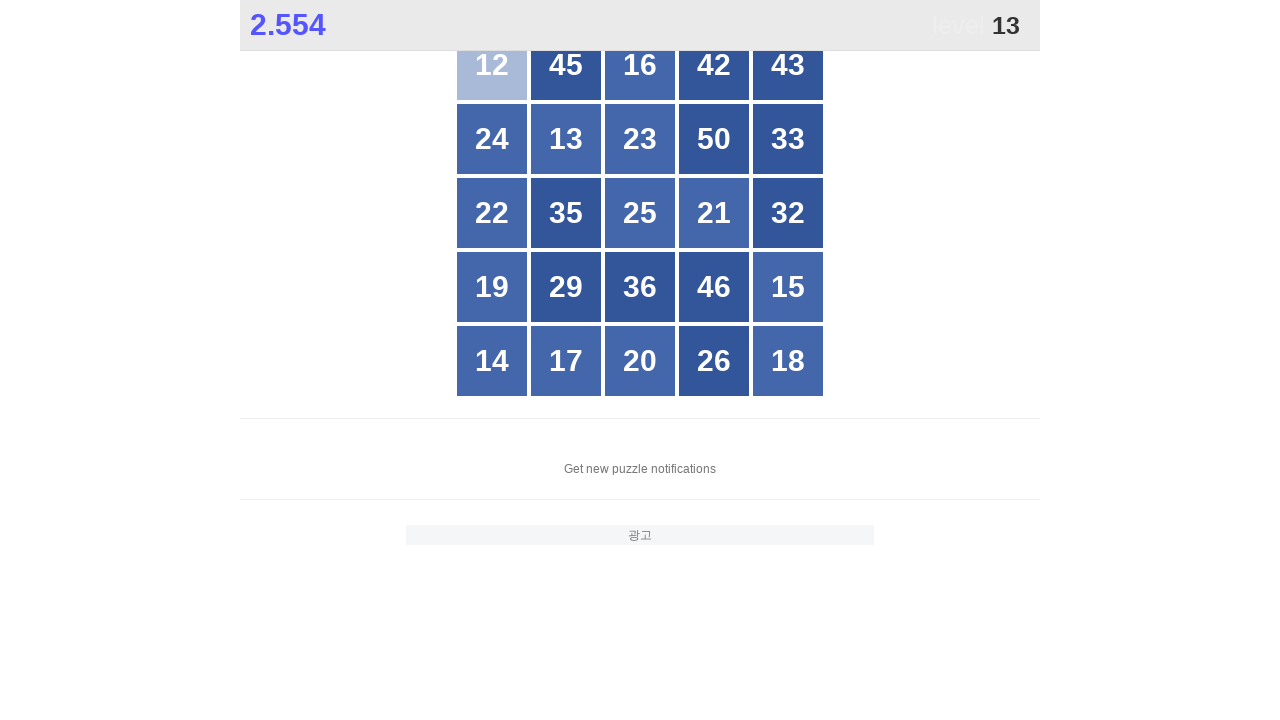

Clicked number 13 on the game grid at (566, 139) on #grid >> text='13'
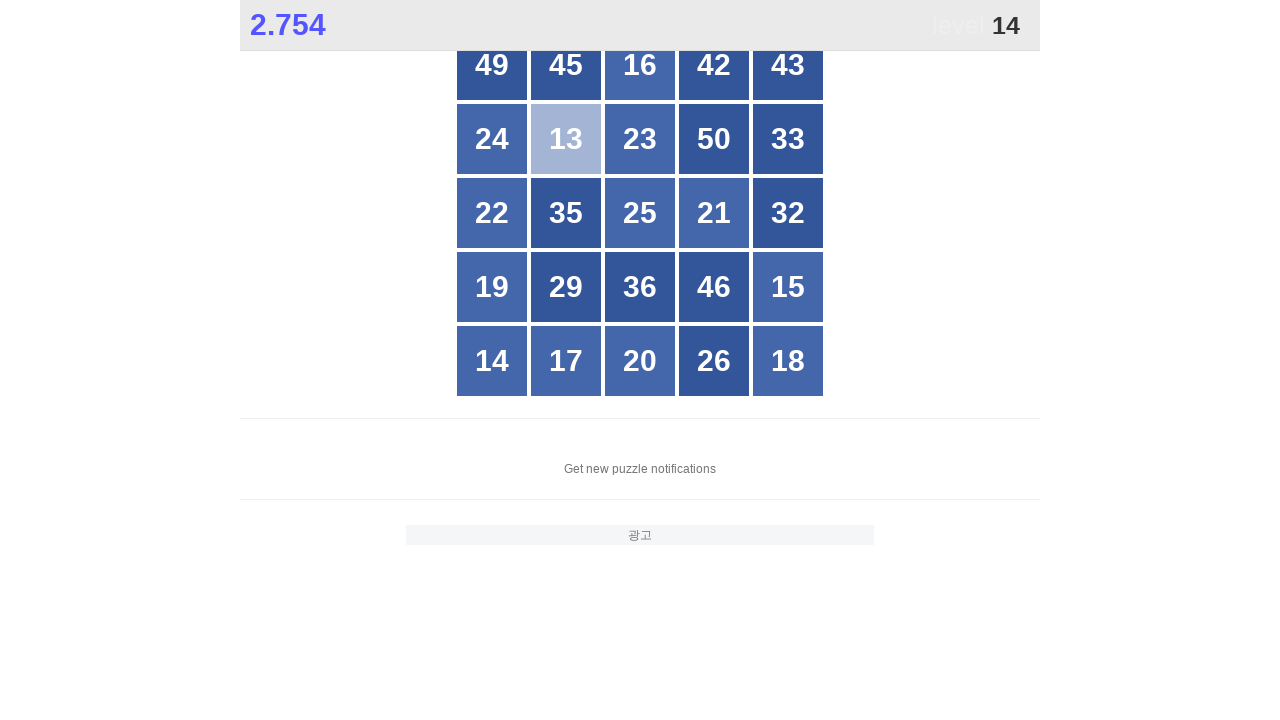

Clicked number 14 on the game grid at (492, 361) on #grid >> text='14'
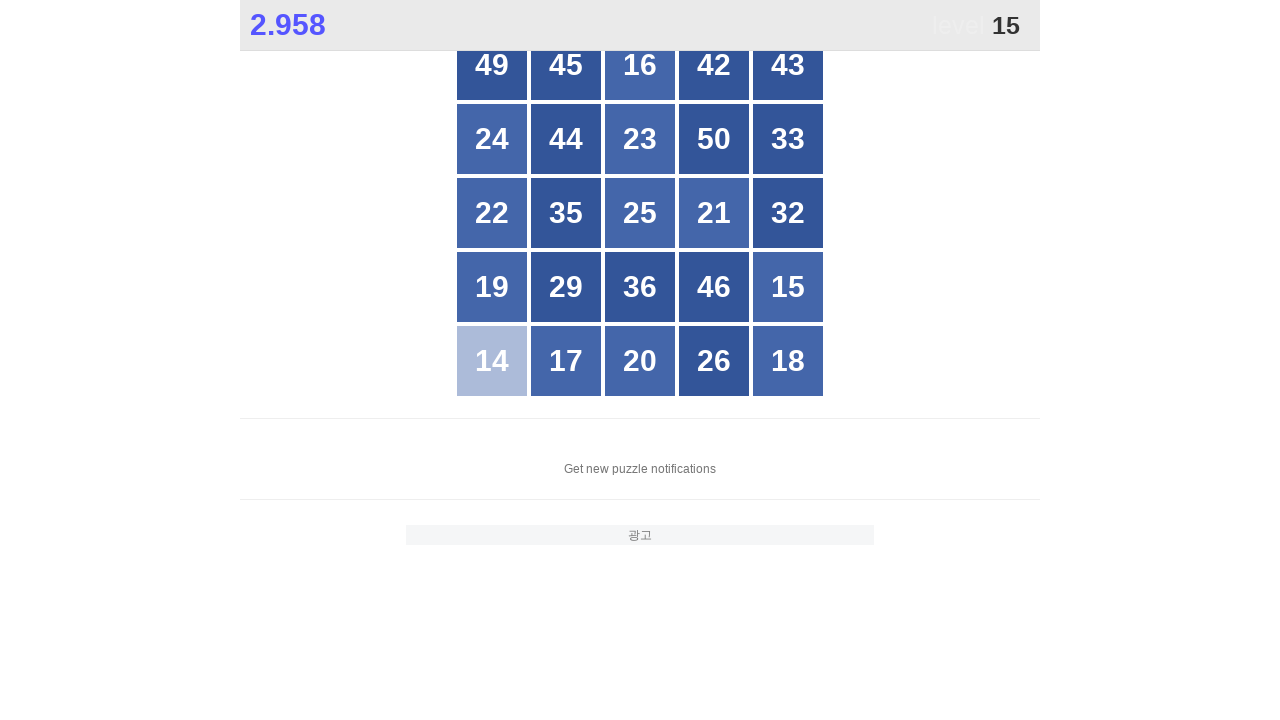

Clicked number 15 on the game grid at (788, 287) on #grid >> text='15'
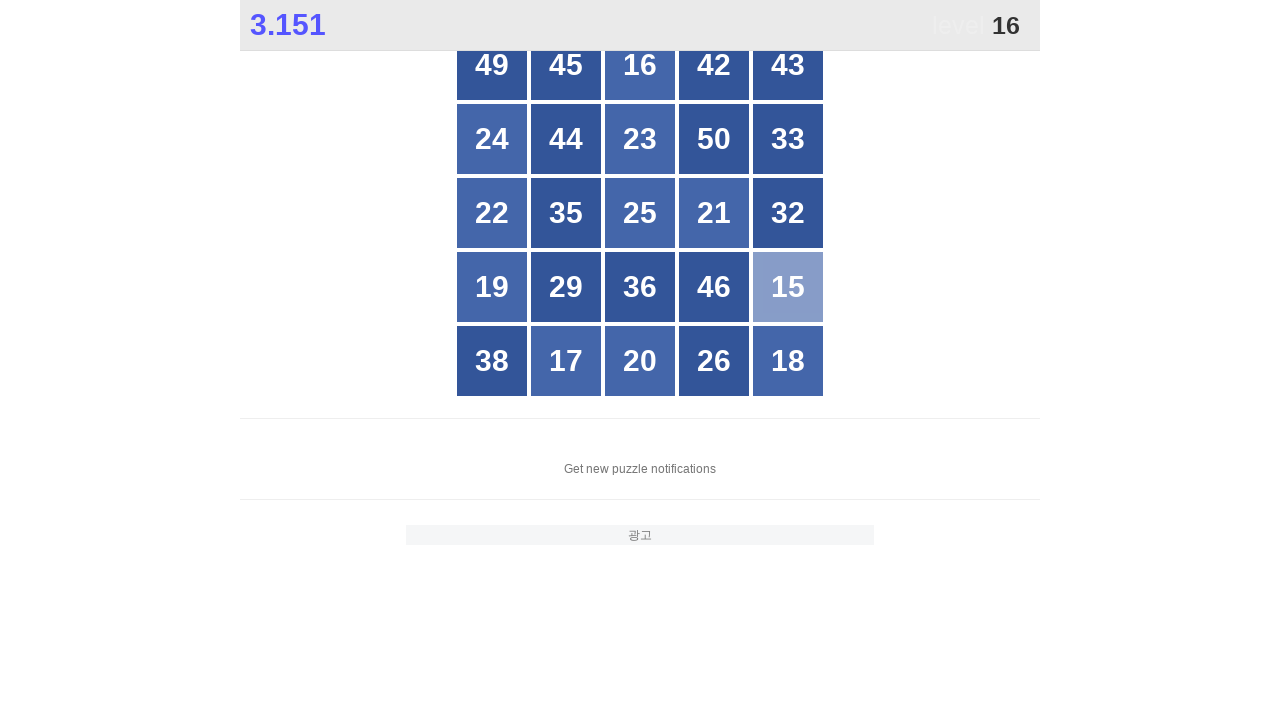

Clicked number 16 on the game grid at (640, 65) on #grid >> text='16'
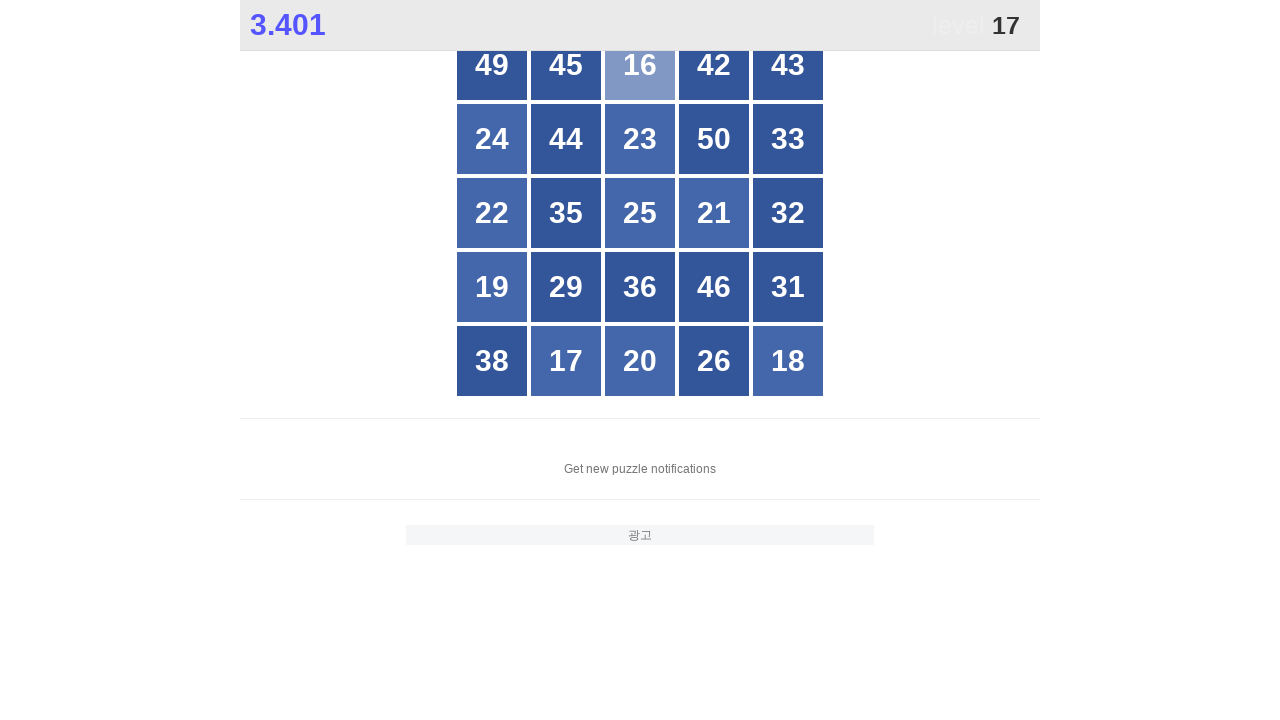

Clicked number 17 on the game grid at (566, 361) on #grid >> text='17'
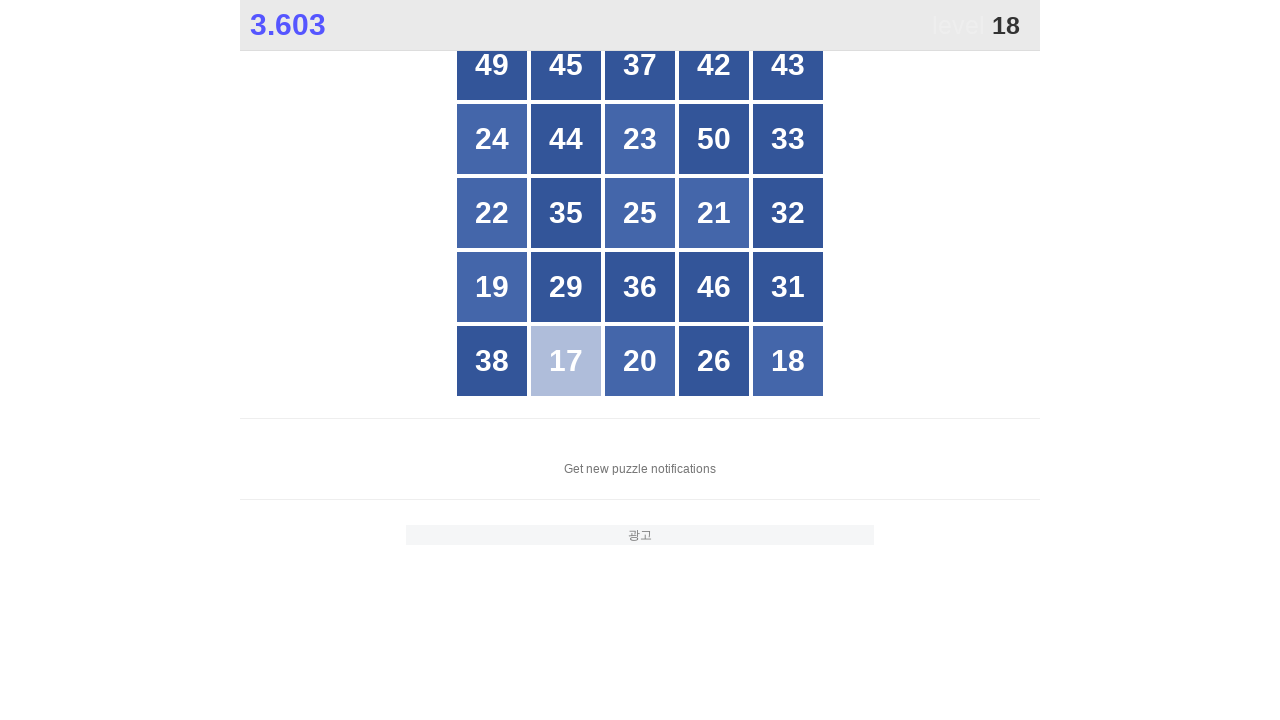

Clicked number 18 on the game grid at (788, 361) on #grid >> text='18'
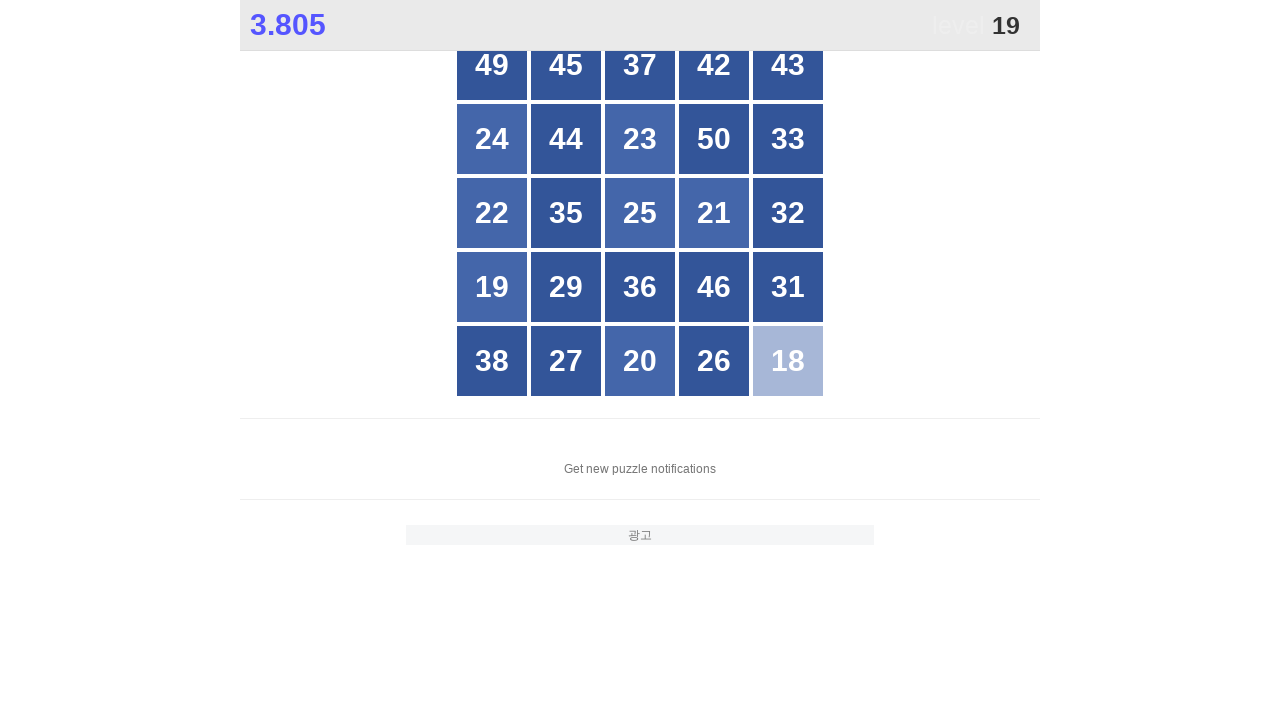

Clicked number 19 on the game grid at (492, 287) on #grid >> text='19'
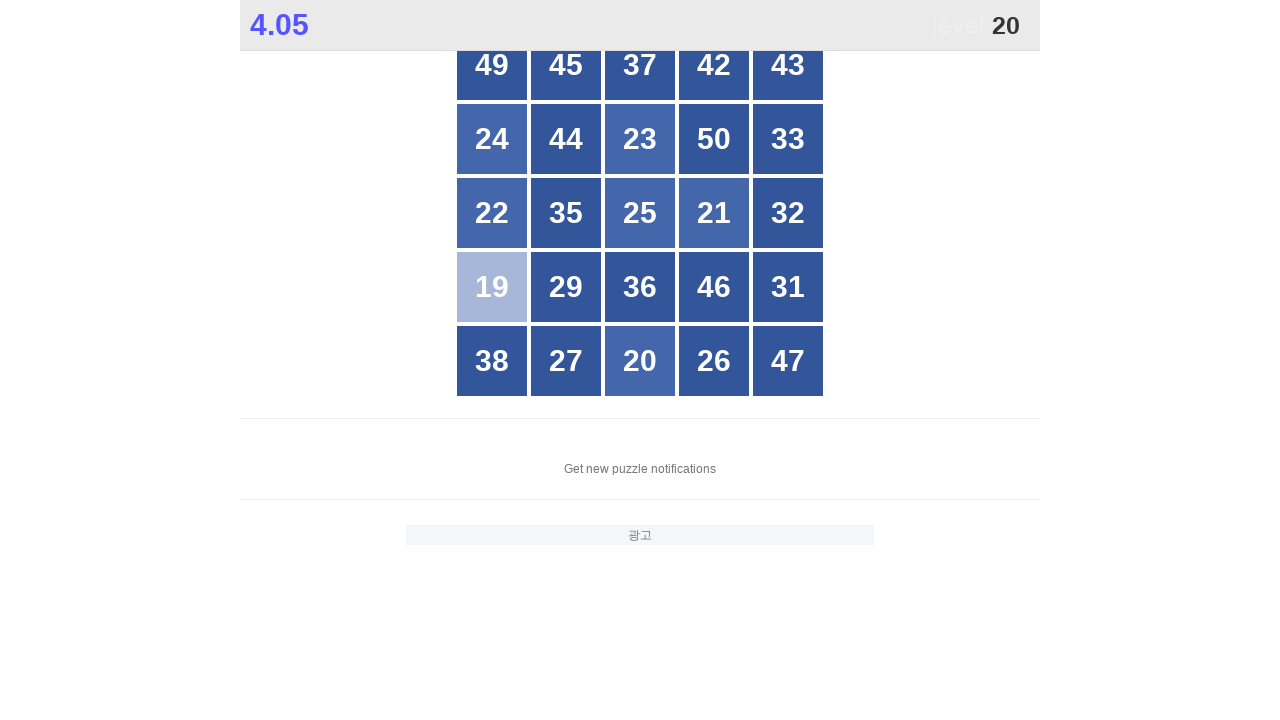

Clicked number 20 on the game grid at (640, 361) on #grid >> text='20'
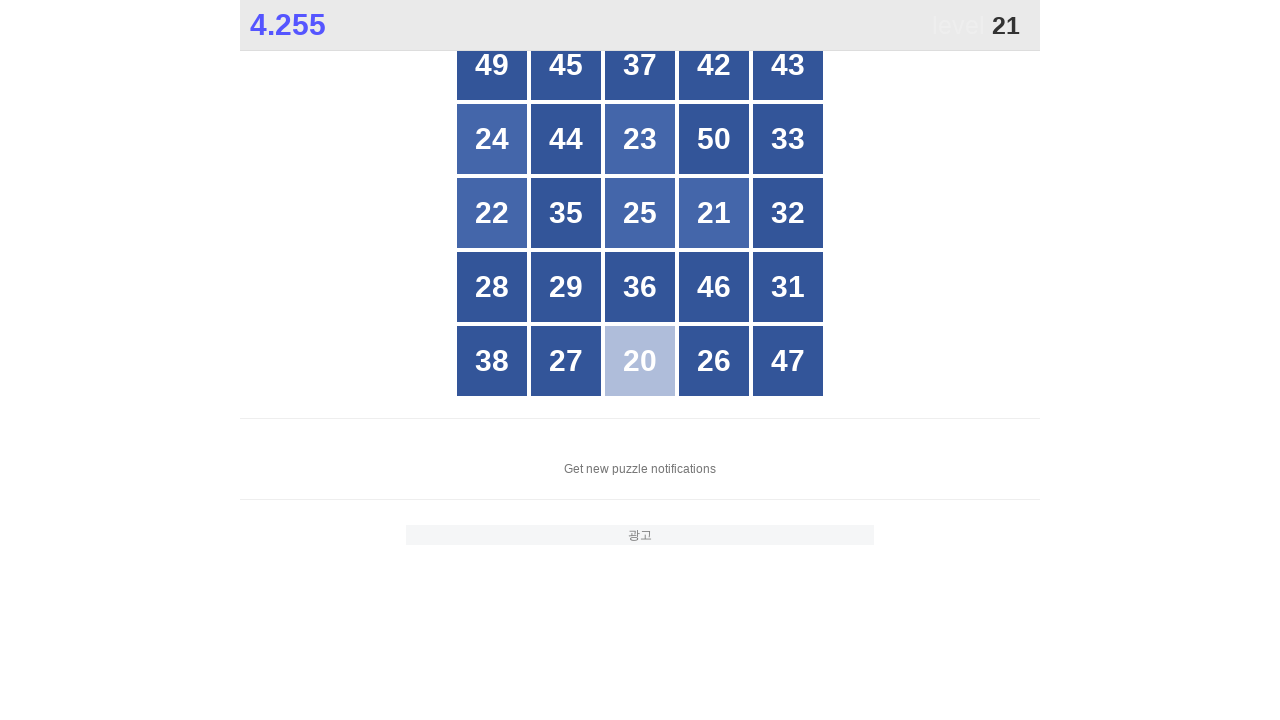

Clicked number 21 on the game grid at (714, 213) on #grid >> text='21'
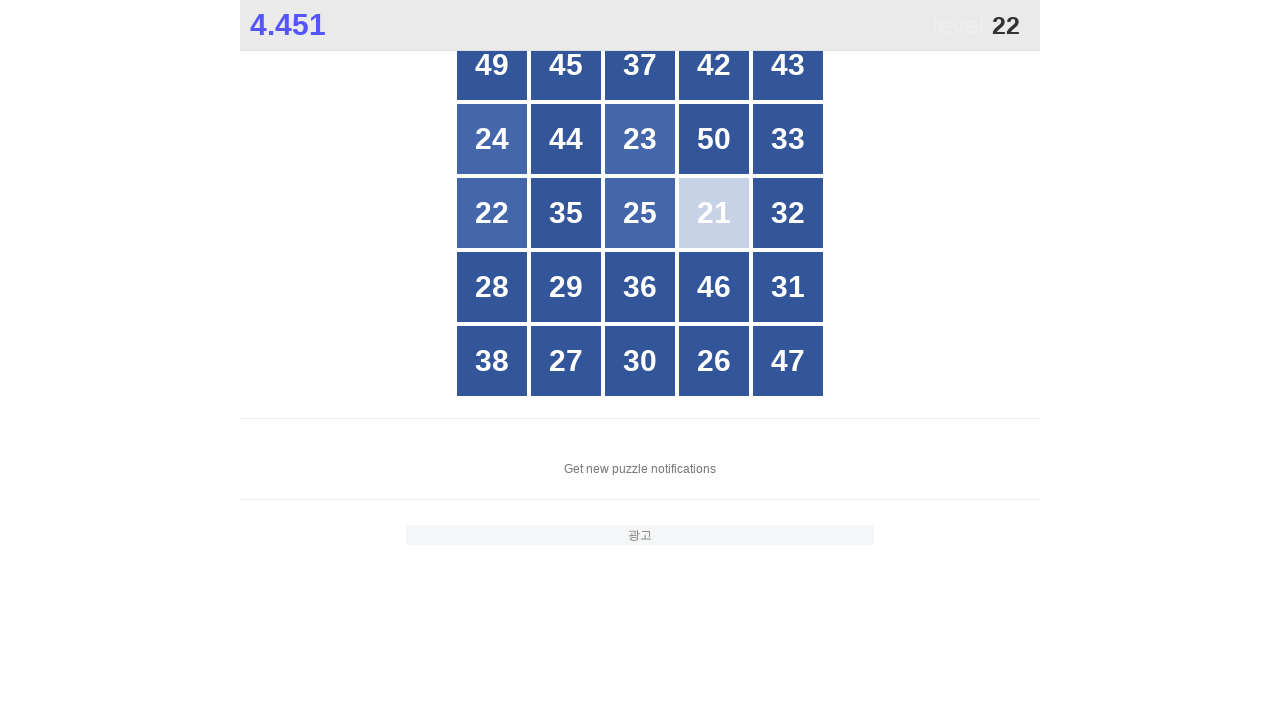

Clicked number 22 on the game grid at (492, 213) on #grid >> text='22'
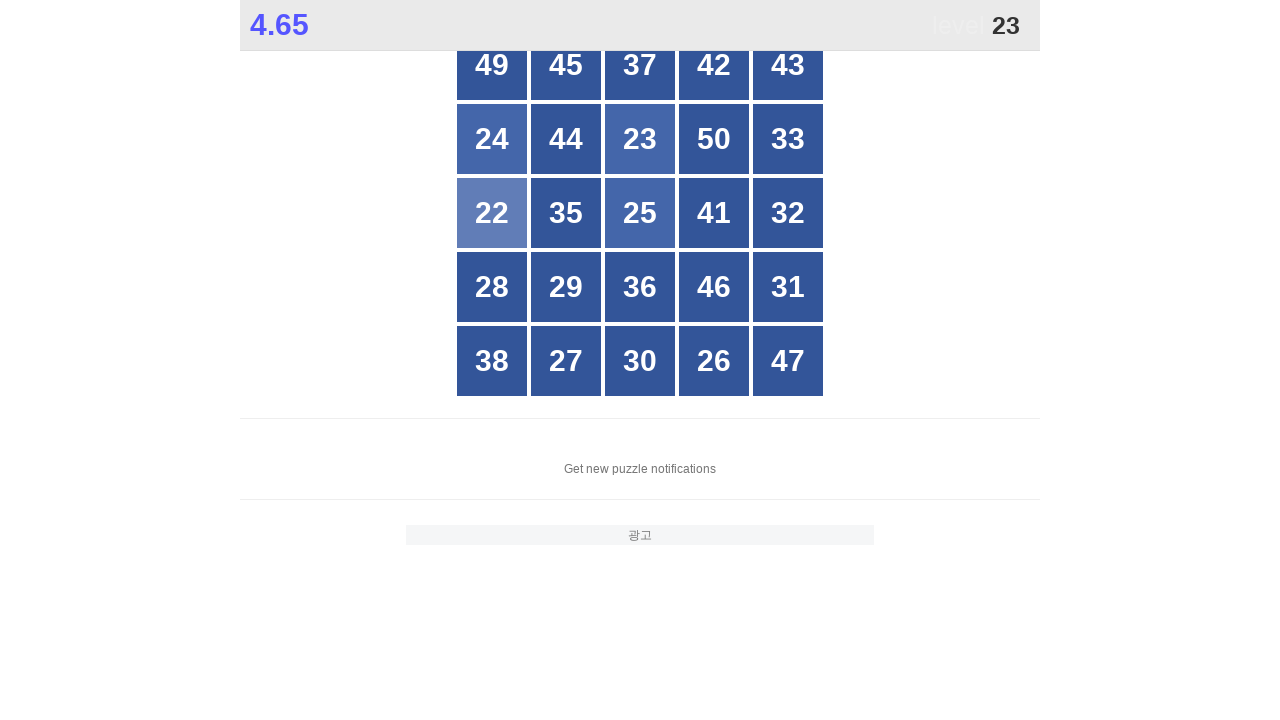

Clicked number 23 on the game grid at (640, 139) on #grid >> text='23'
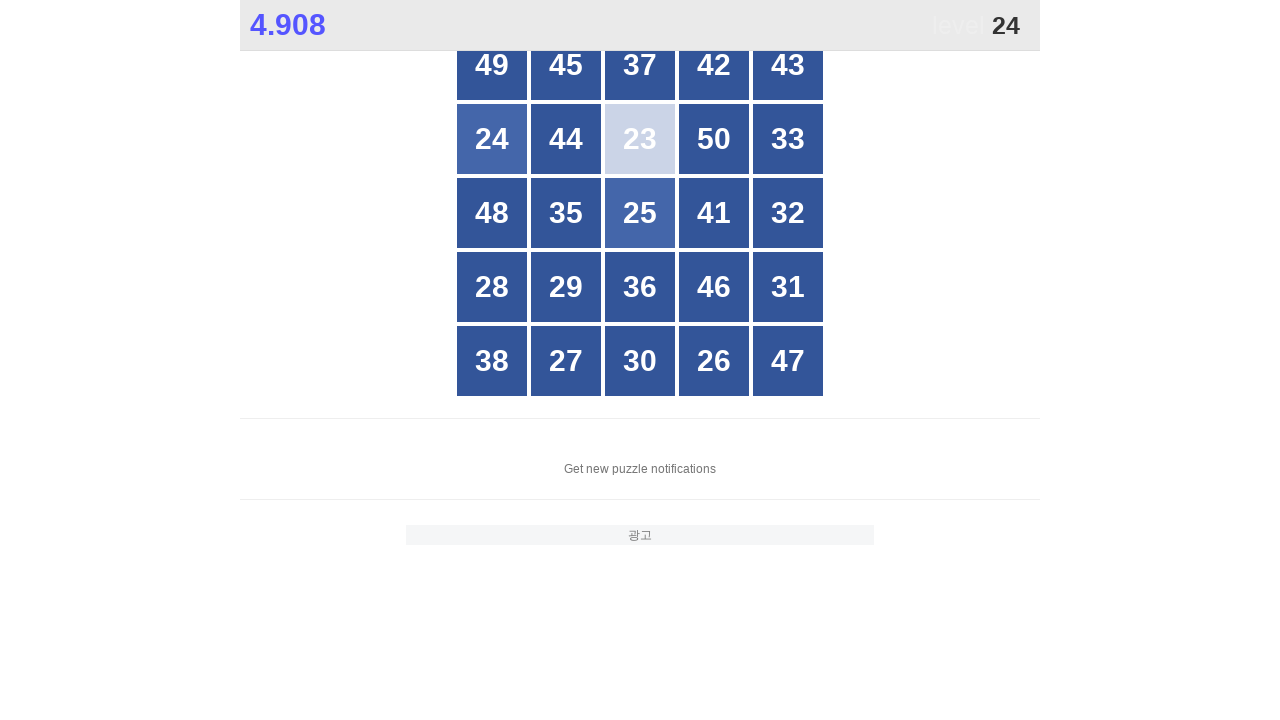

Clicked number 24 on the game grid at (492, 139) on #grid >> text='24'
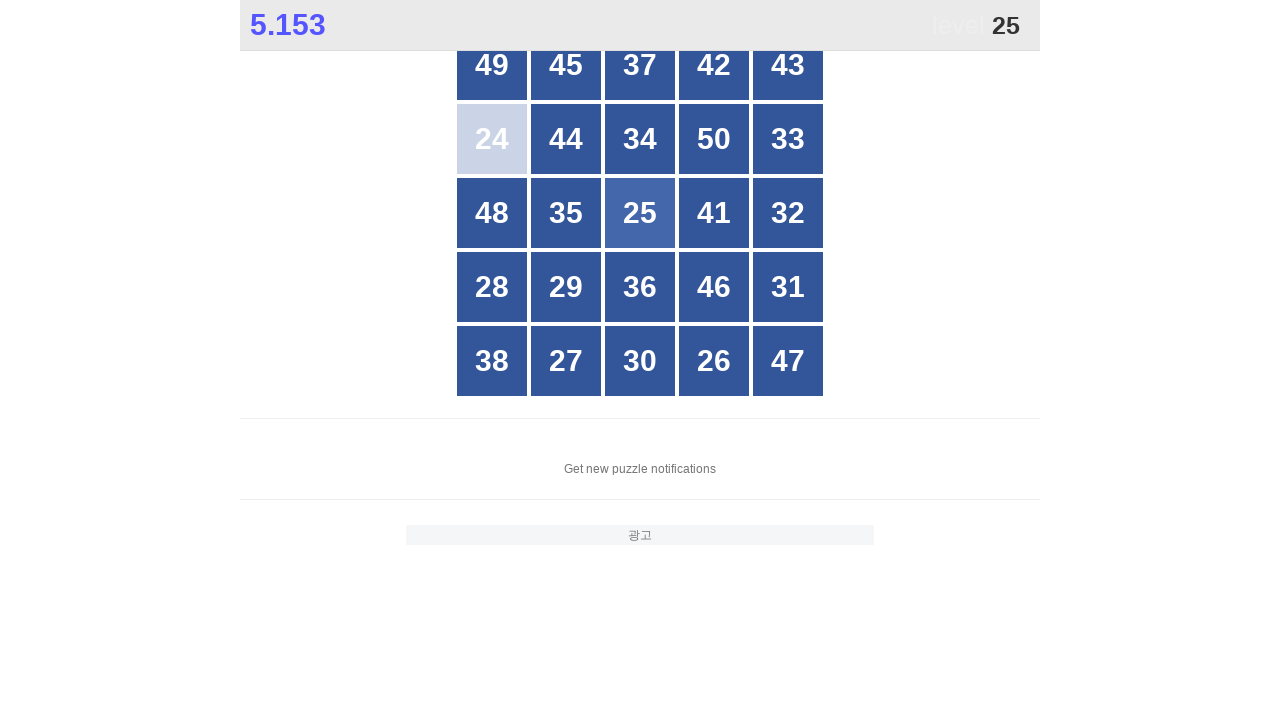

Clicked number 25 on the game grid at (640, 213) on #grid >> text='25'
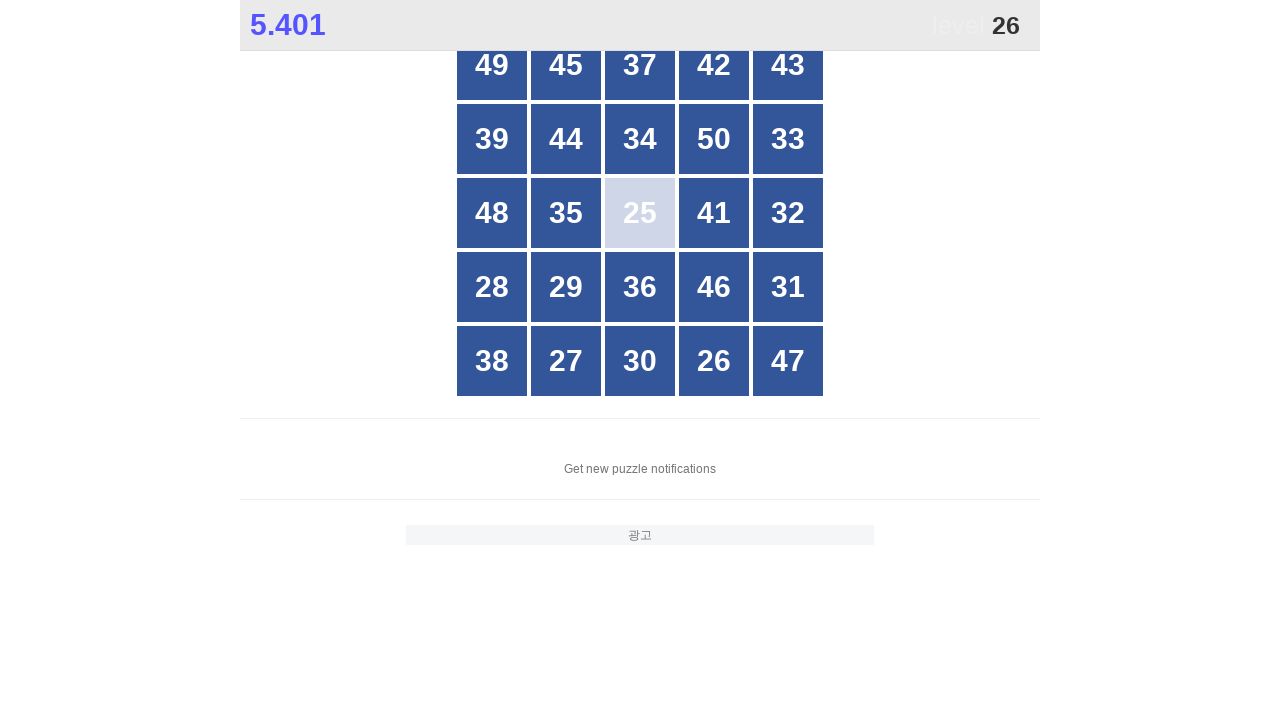

Clicked number 26 on the game grid at (714, 361) on #grid >> text='26'
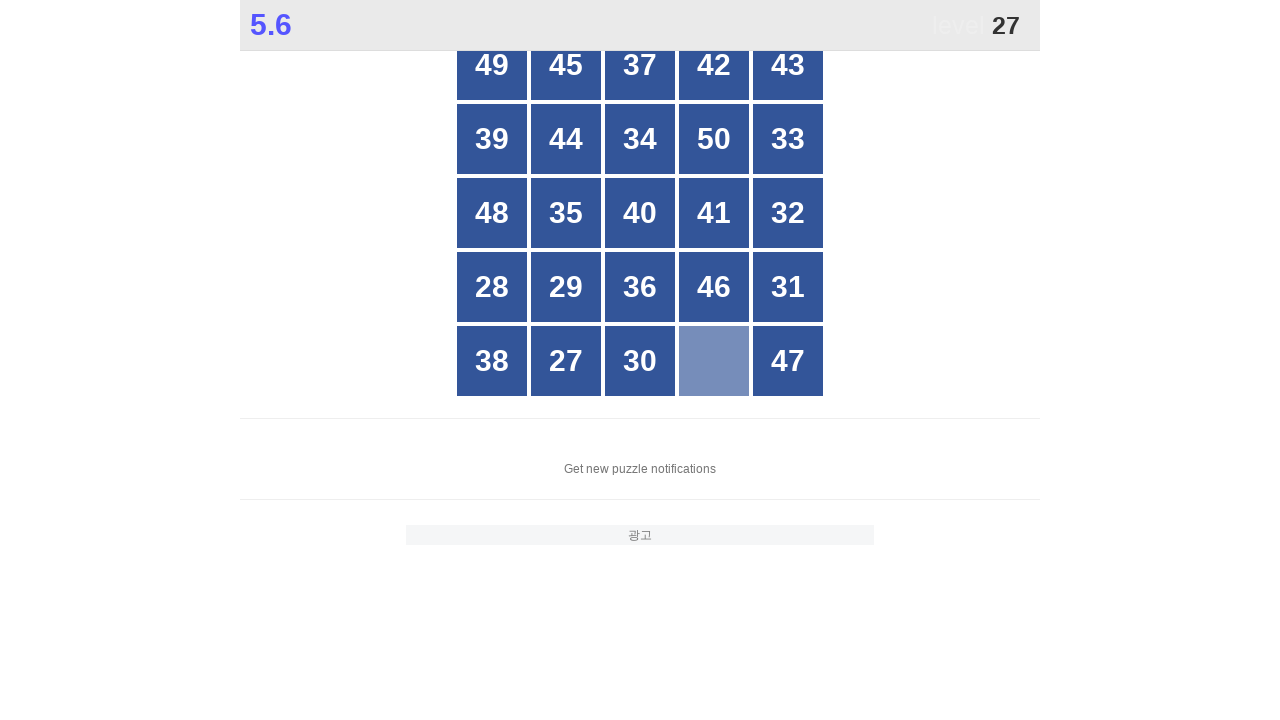

Clicked number 27 on the game grid at (566, 361) on #grid >> text='27'
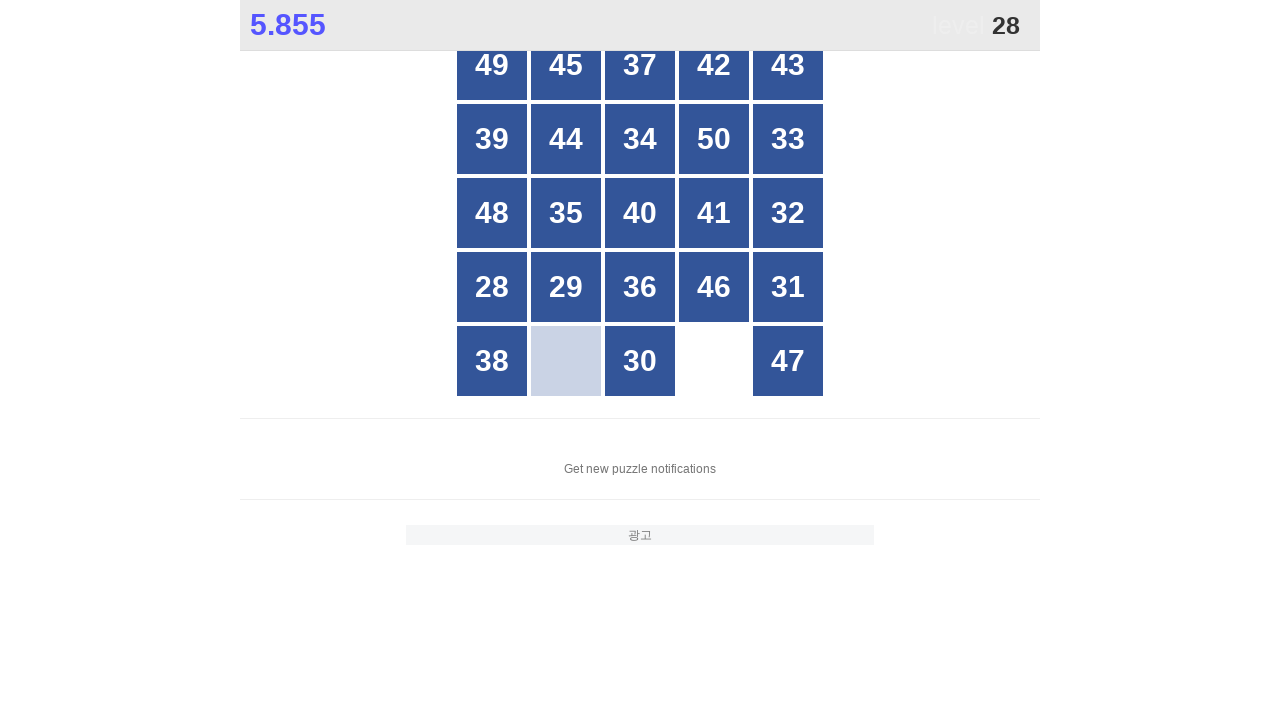

Clicked number 28 on the game grid at (492, 287) on #grid >> text='28'
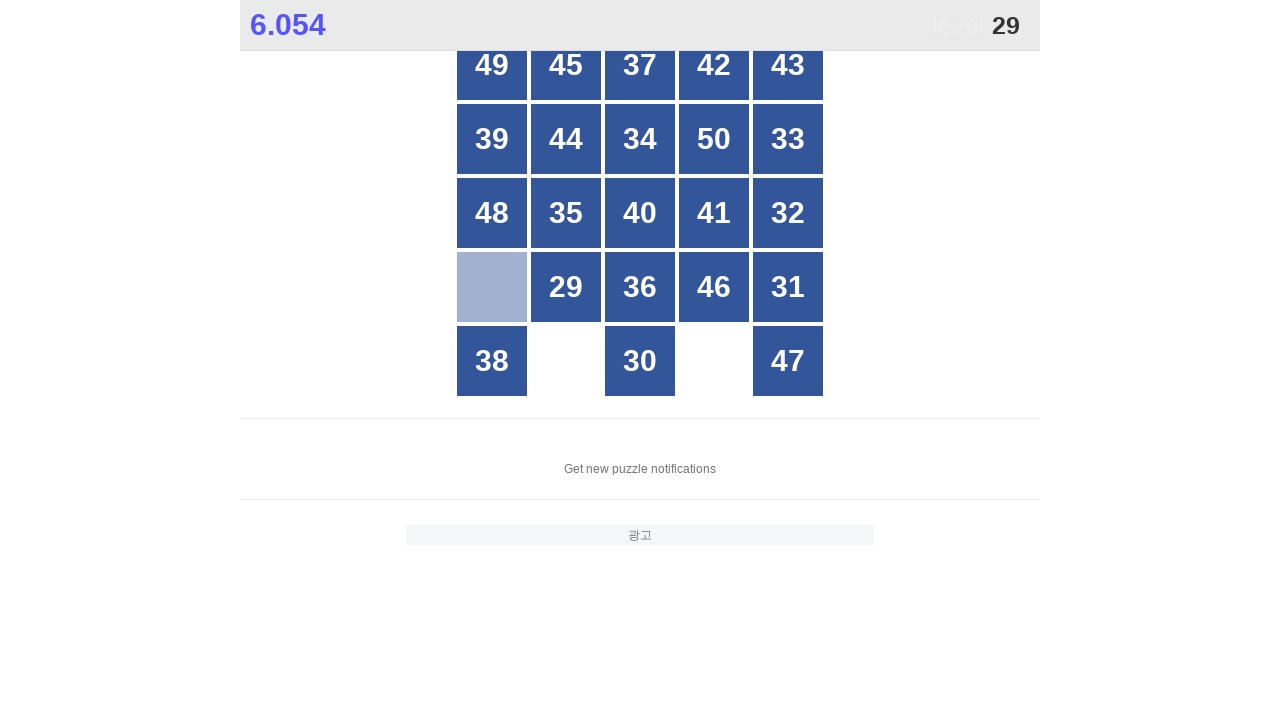

Clicked number 29 on the game grid at (566, 287) on #grid >> text='29'
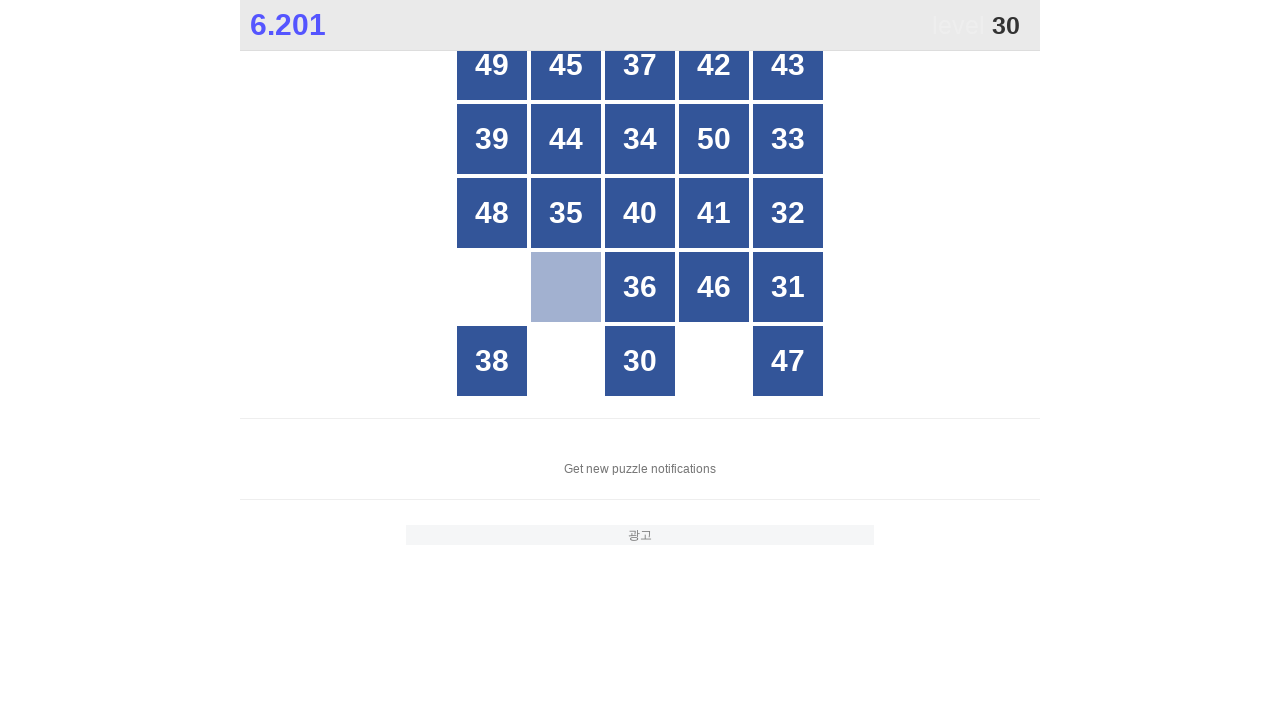

Clicked number 30 on the game grid at (640, 361) on #grid >> text='30'
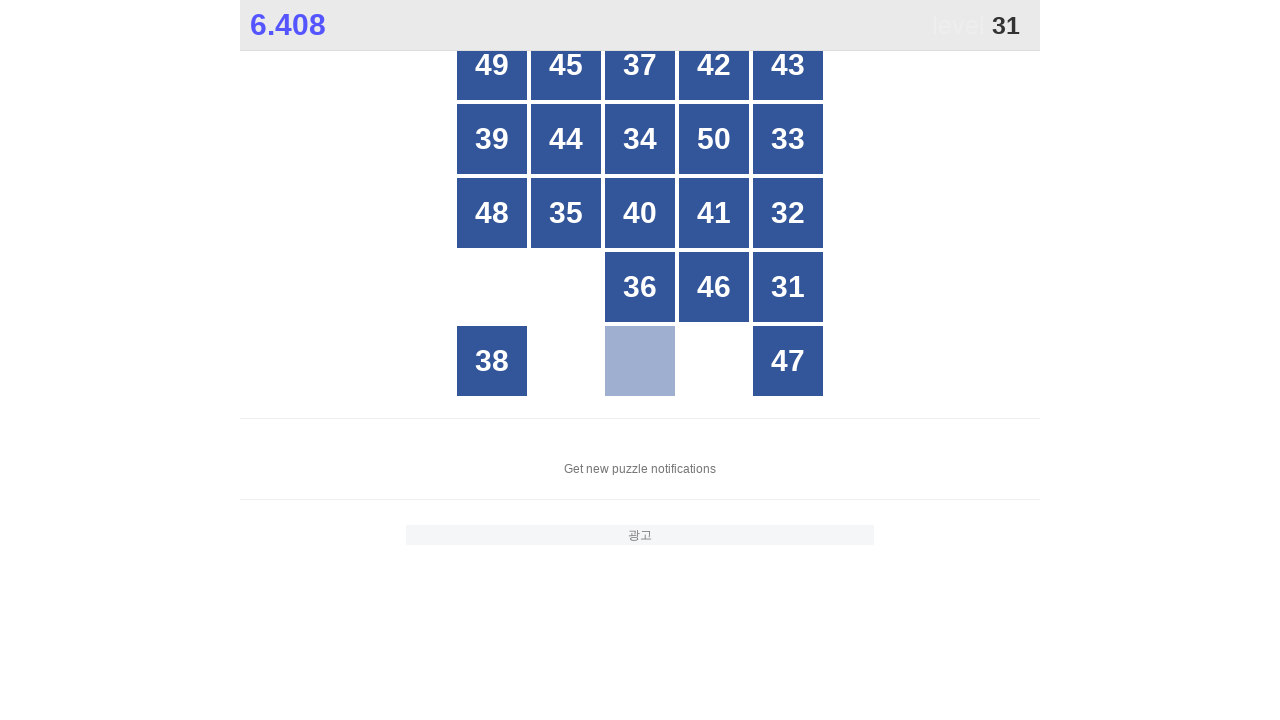

Clicked number 31 on the game grid at (788, 287) on #grid >> text='31'
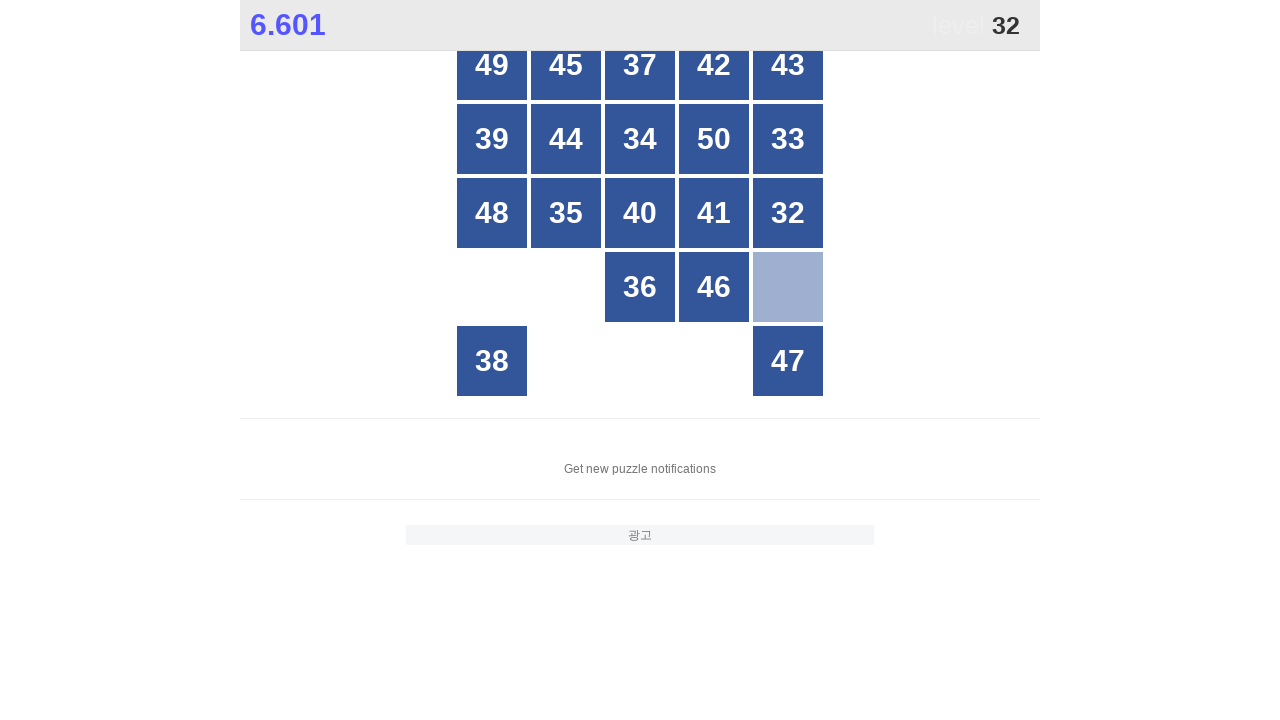

Clicked number 32 on the game grid at (788, 213) on #grid >> text='32'
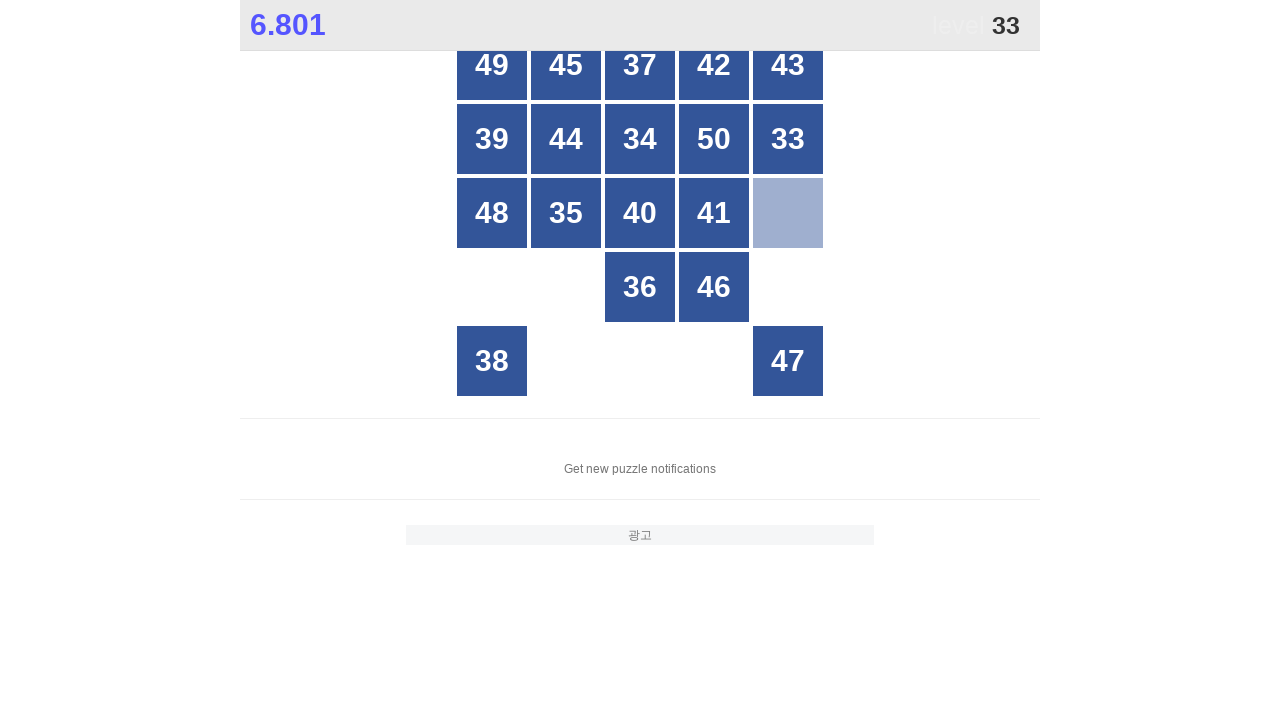

Clicked number 33 on the game grid at (788, 139) on #grid >> text='33'
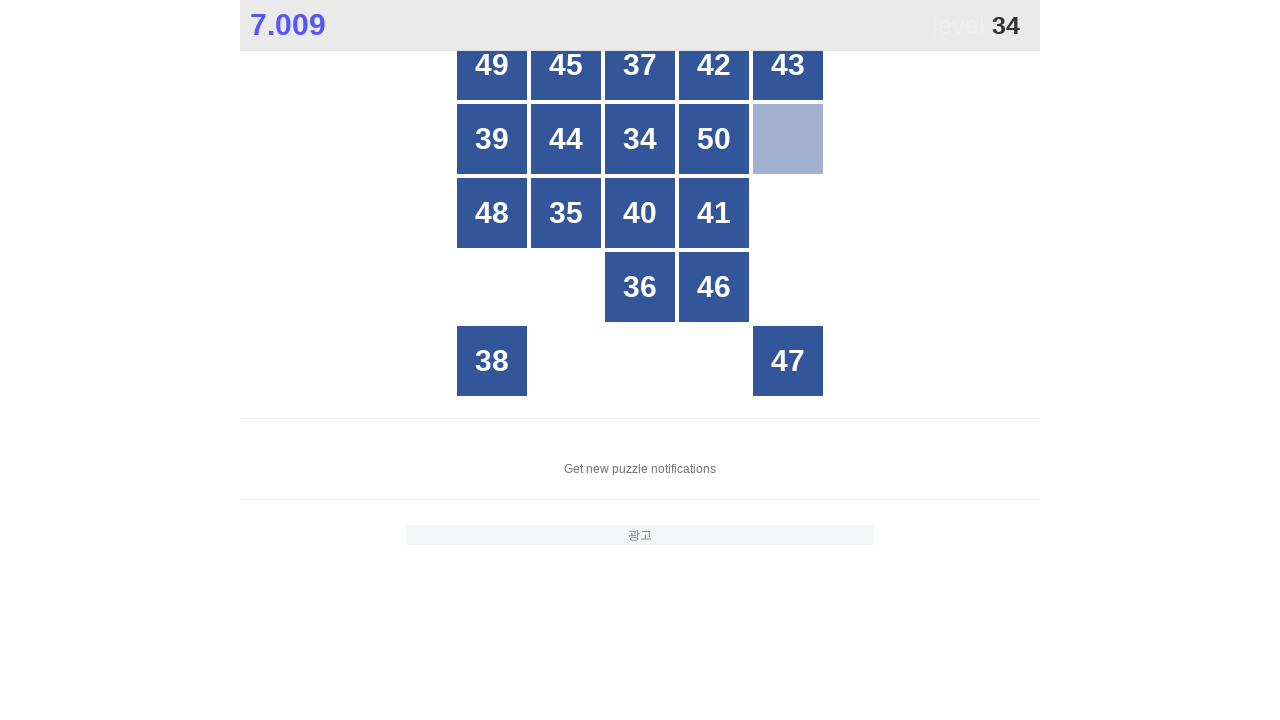

Clicked number 34 on the game grid at (640, 139) on #grid >> text='34'
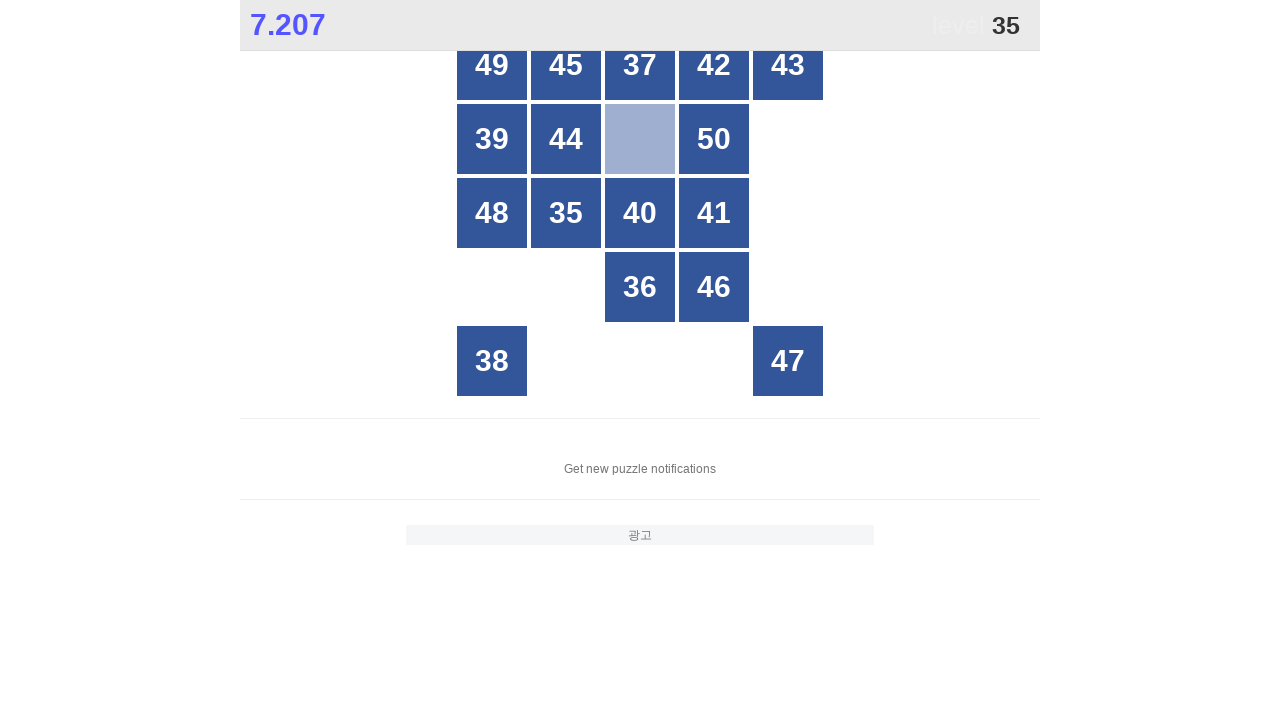

Clicked number 35 on the game grid at (566, 213) on #grid >> text='35'
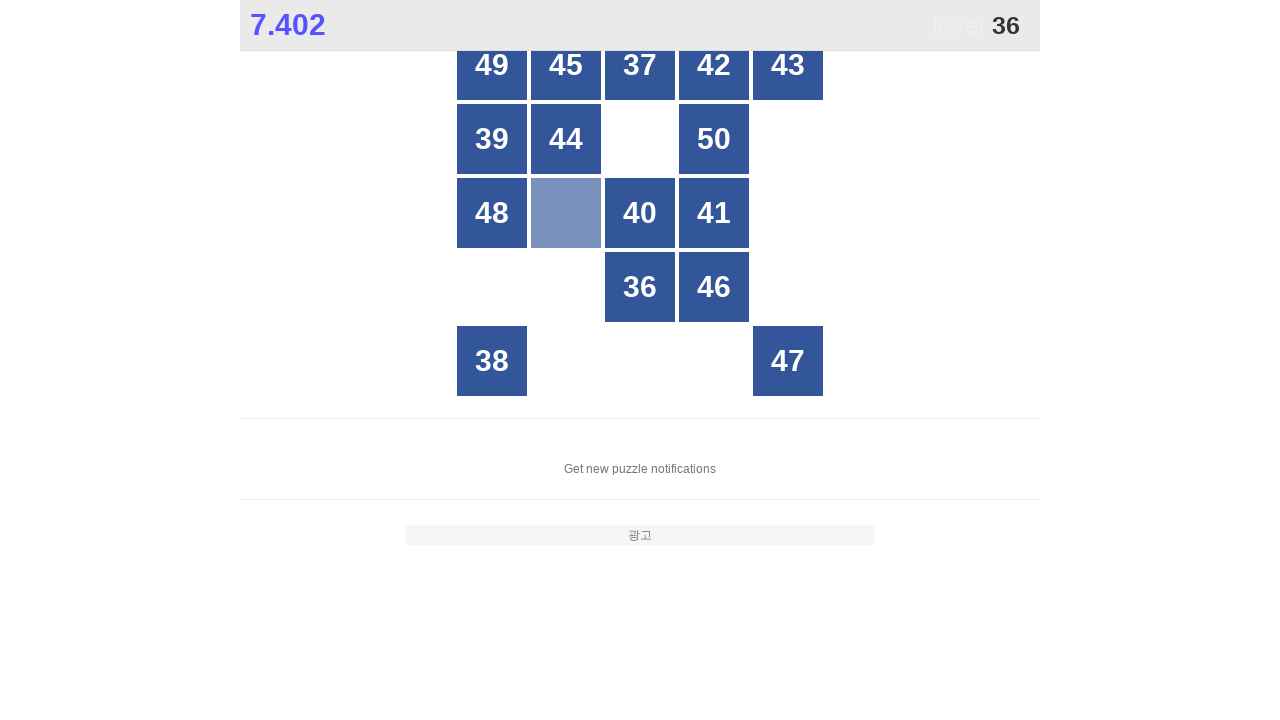

Clicked number 36 on the game grid at (640, 287) on #grid >> text='36'
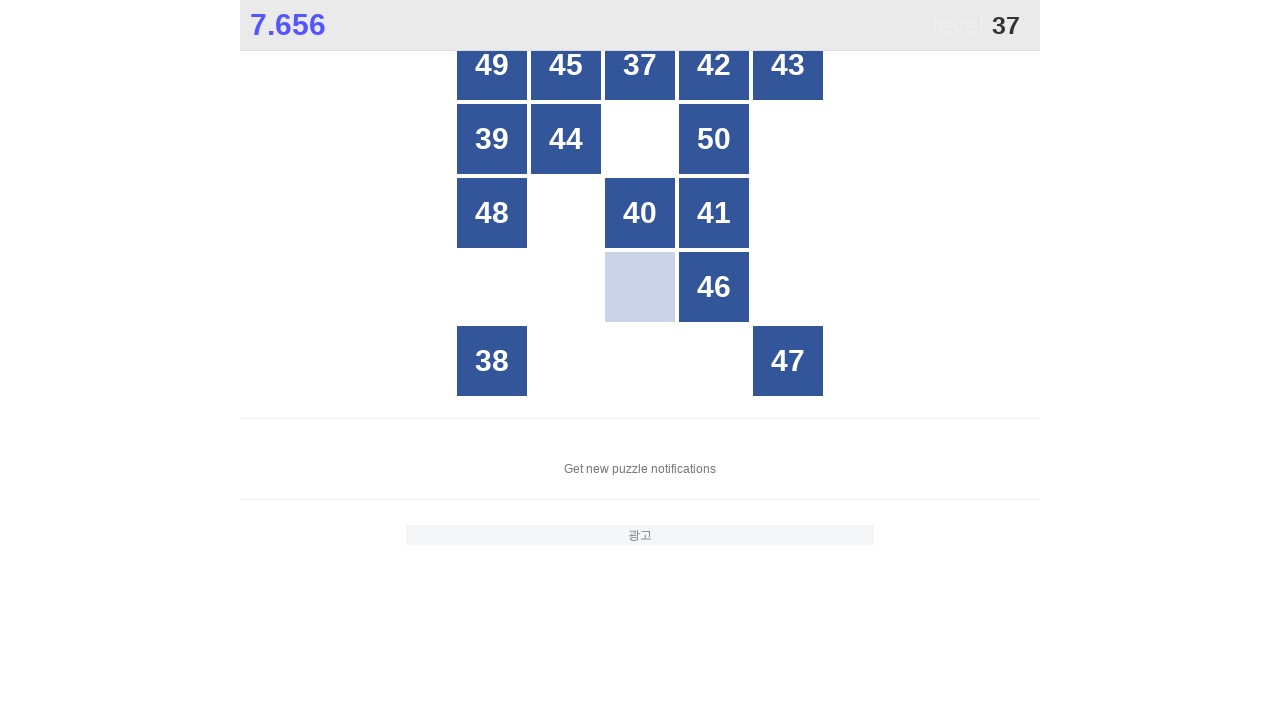

Clicked number 37 on the game grid at (640, 65) on #grid >> text='37'
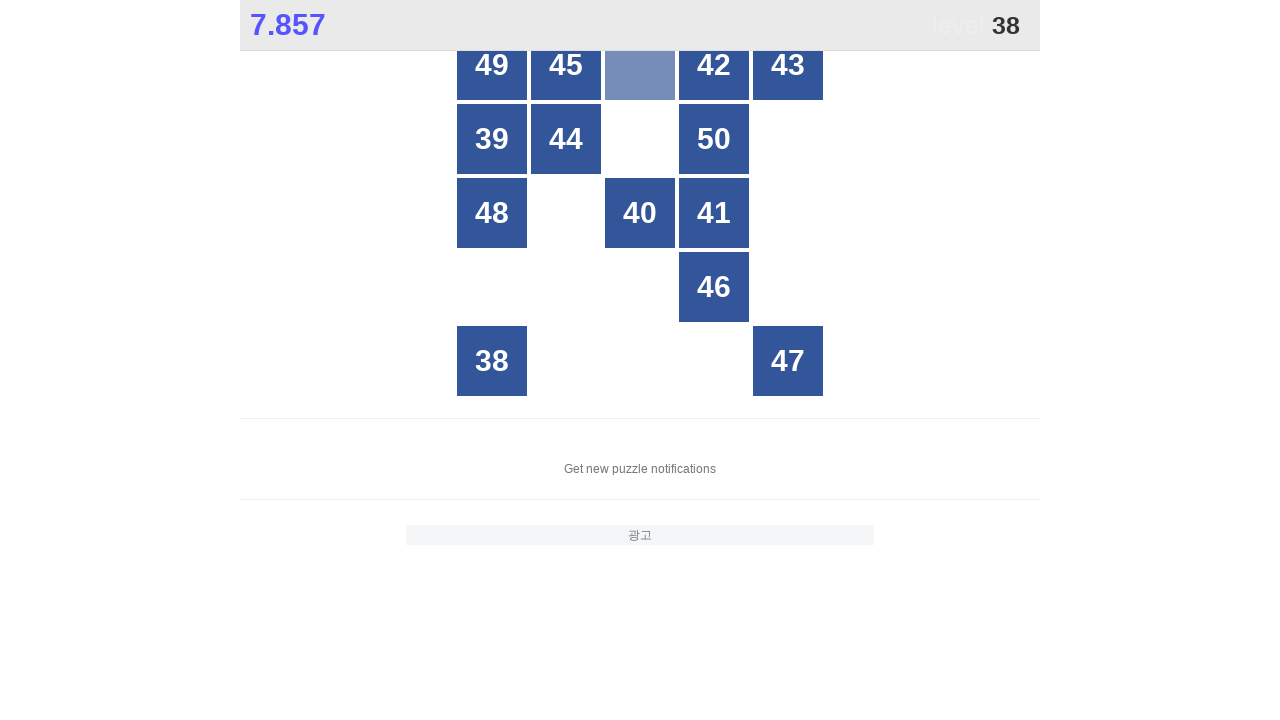

Clicked number 38 on the game grid at (492, 361) on #grid >> text='38'
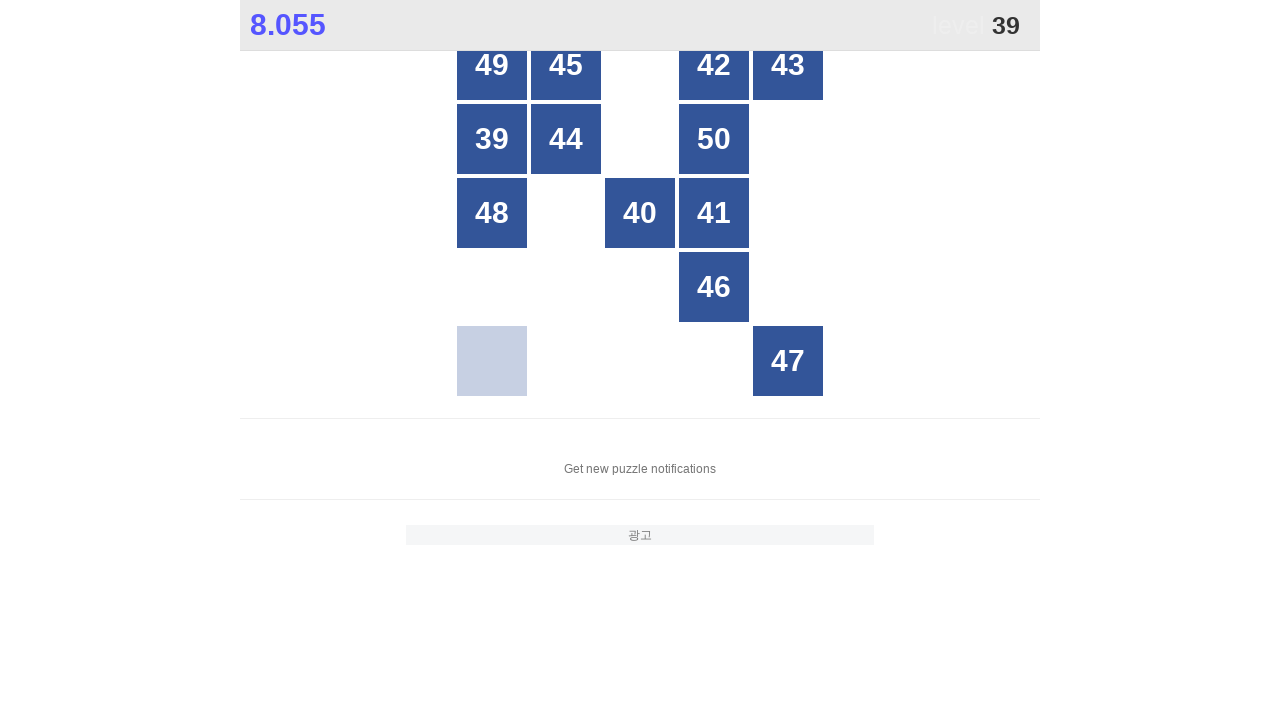

Clicked number 39 on the game grid at (492, 139) on #grid >> text='39'
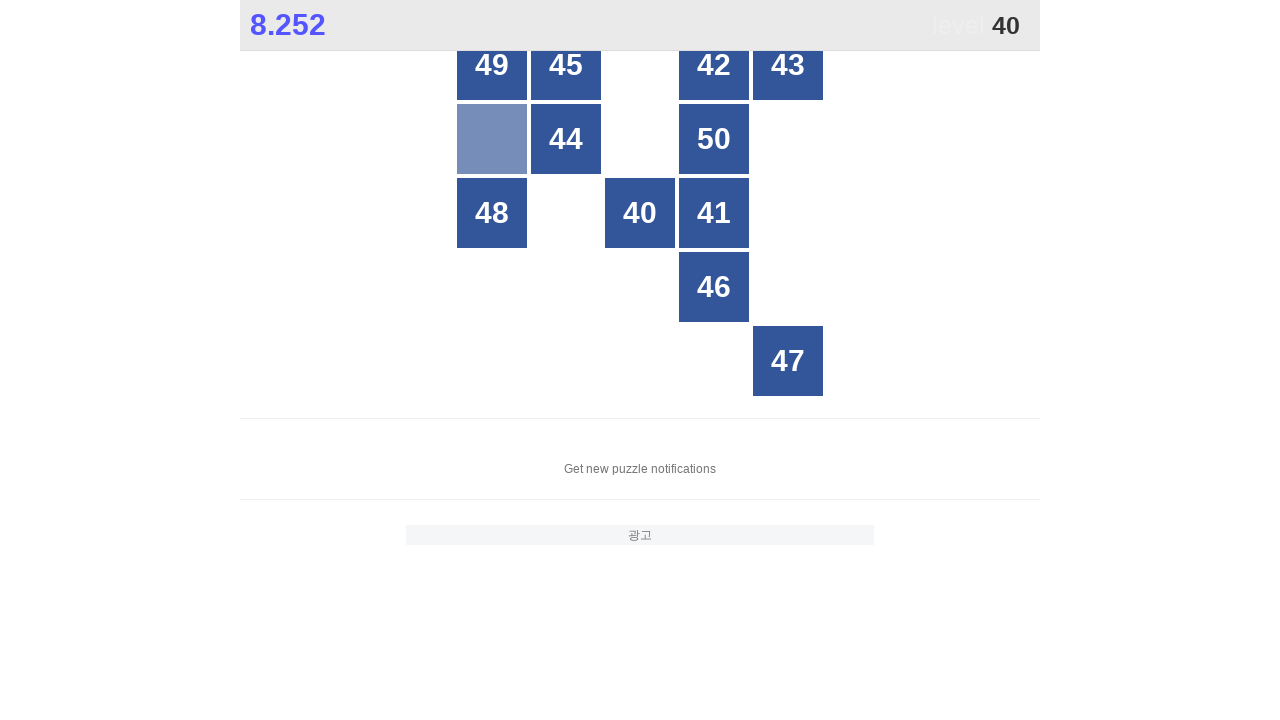

Clicked number 40 on the game grid at (640, 213) on #grid >> text='40'
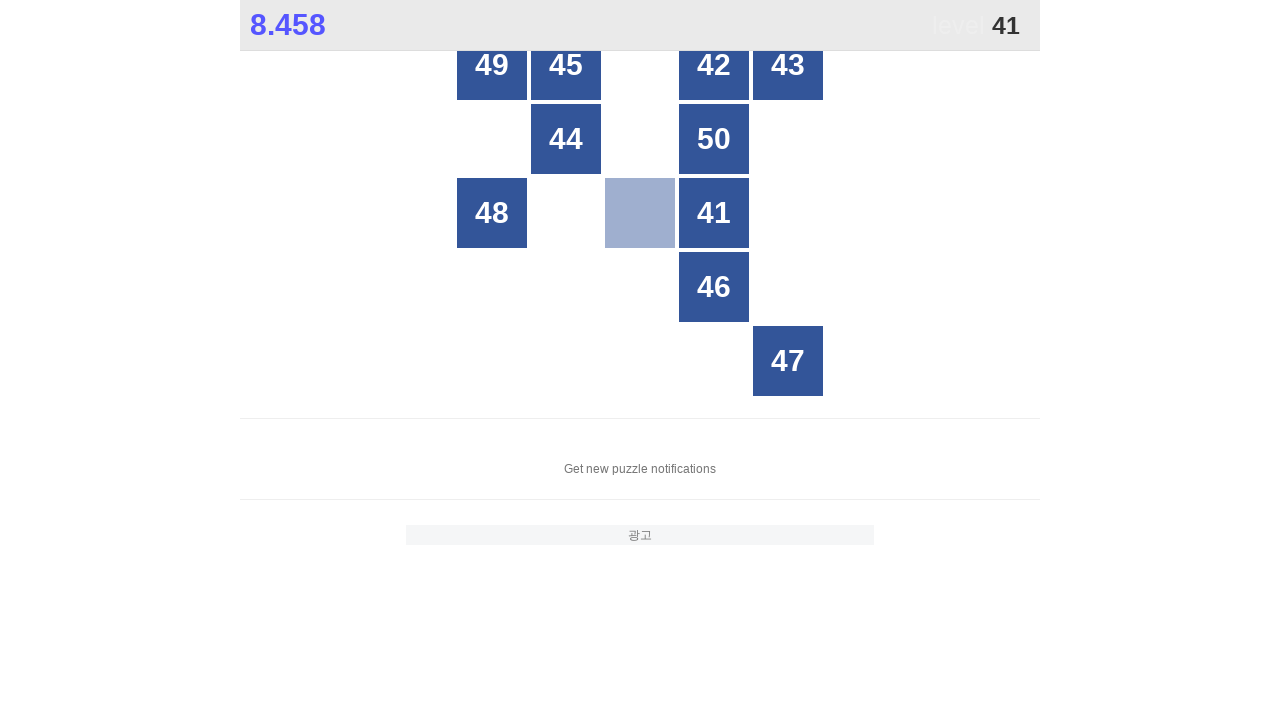

Clicked number 41 on the game grid at (714, 213) on #grid >> text='41'
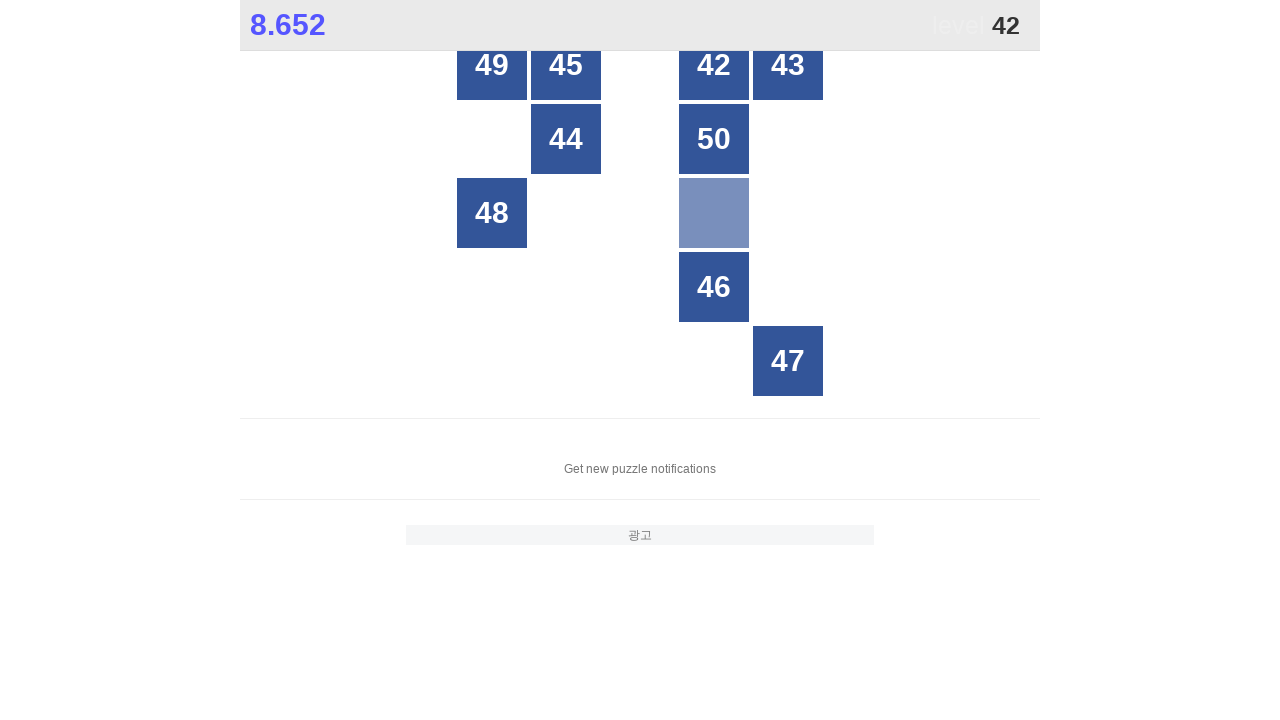

Clicked number 42 on the game grid at (714, 65) on #grid >> text='42'
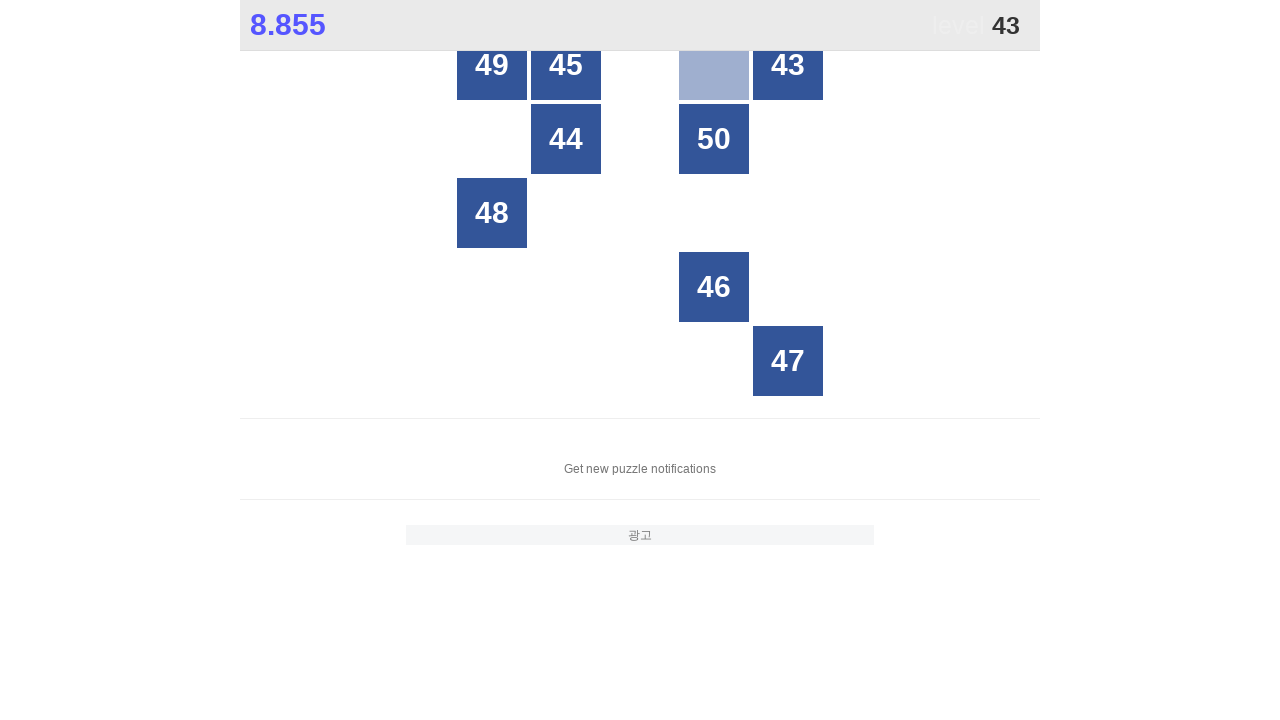

Clicked number 43 on the game grid at (788, 65) on #grid >> text='43'
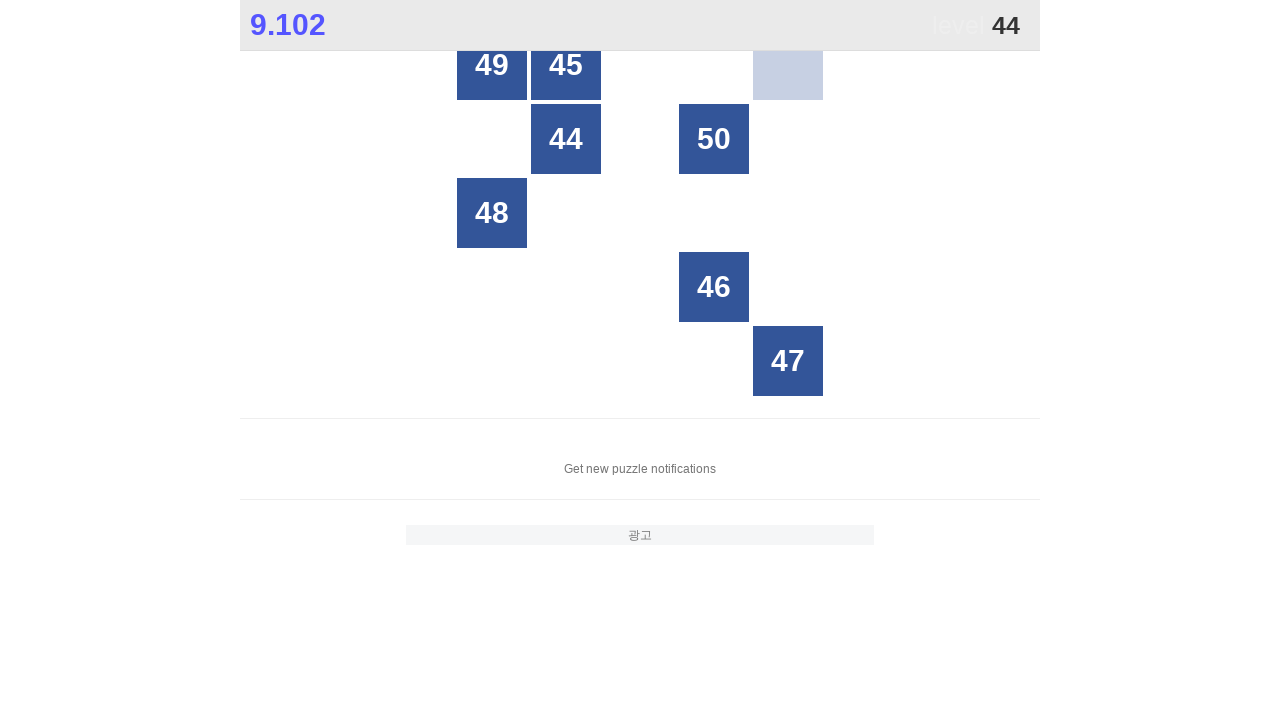

Clicked number 44 on the game grid at (566, 139) on #grid >> text='44'
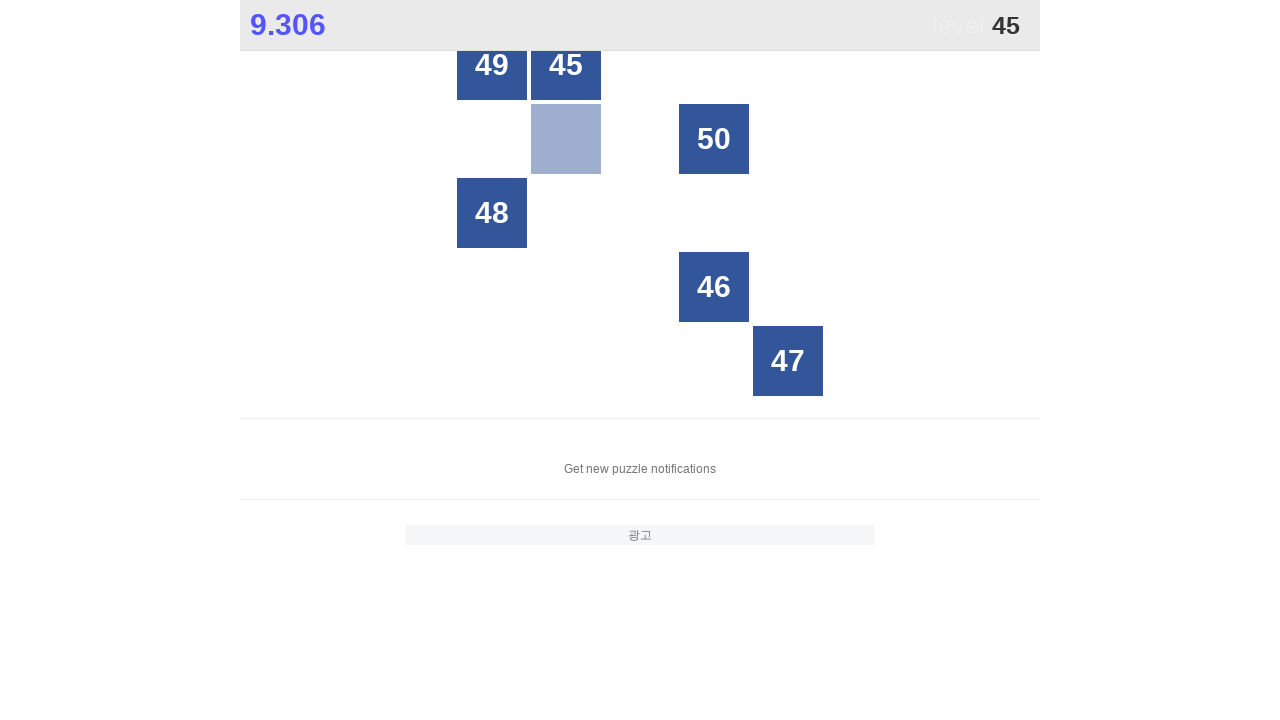

Clicked number 45 on the game grid at (566, 65) on #grid >> text='45'
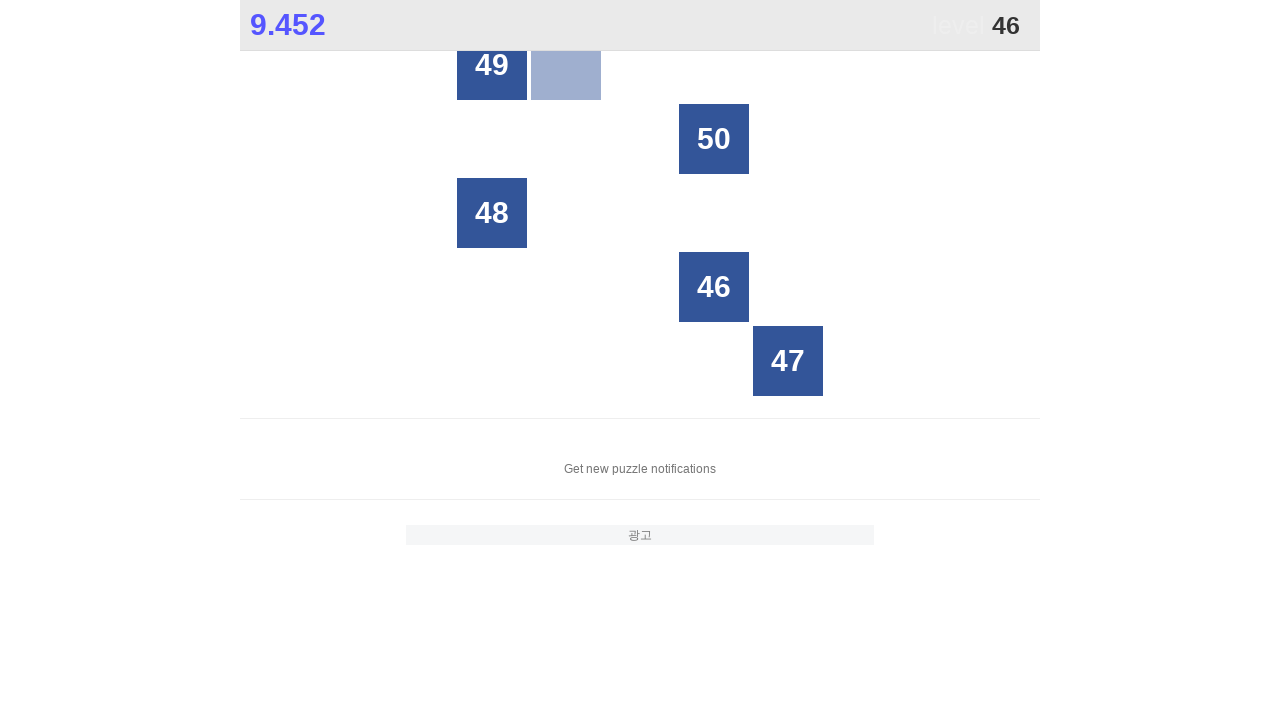

Clicked number 46 on the game grid at (714, 287) on #grid >> text='46'
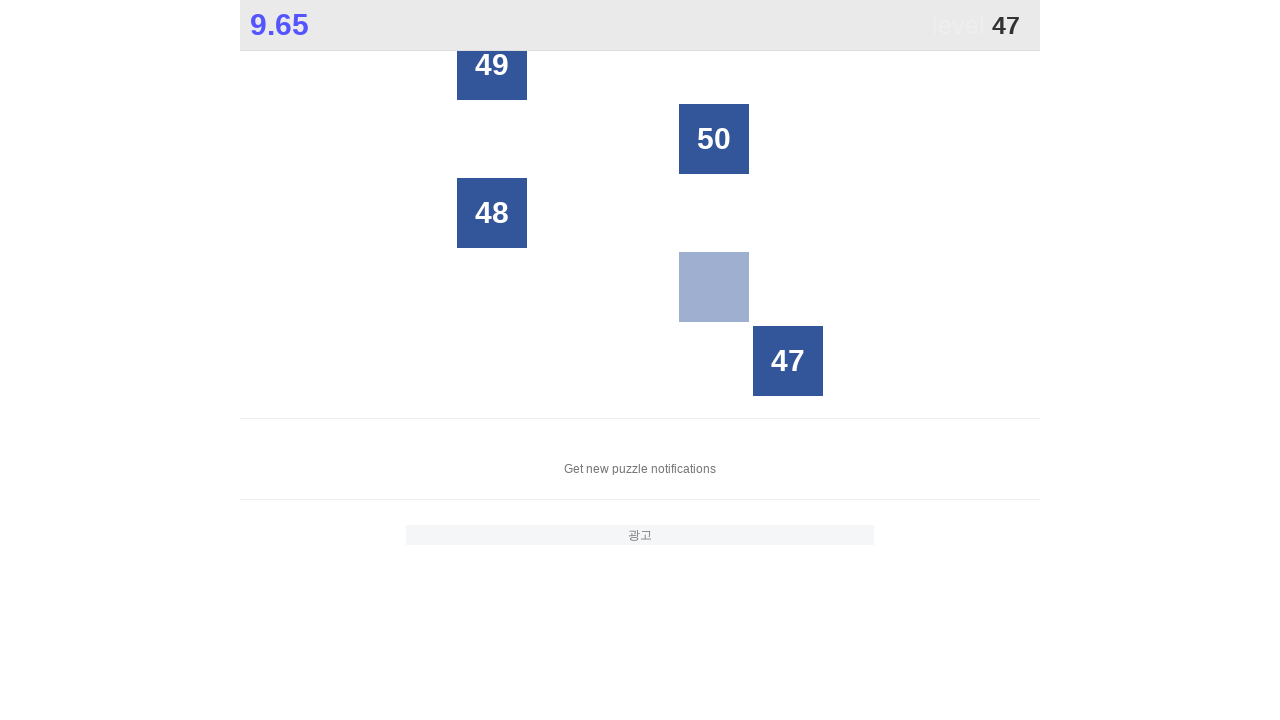

Clicked number 47 on the game grid at (788, 361) on #grid >> text='47'
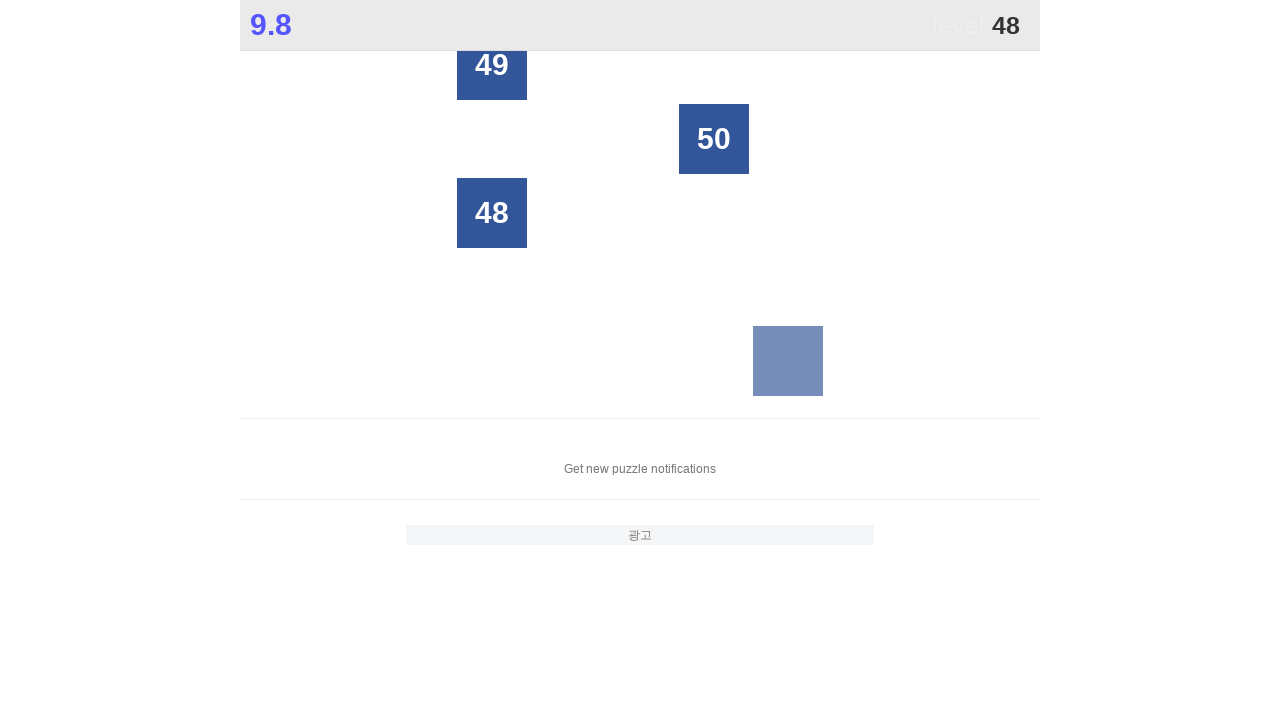

Clicked number 48 on the game grid at (492, 213) on #grid >> text='48'
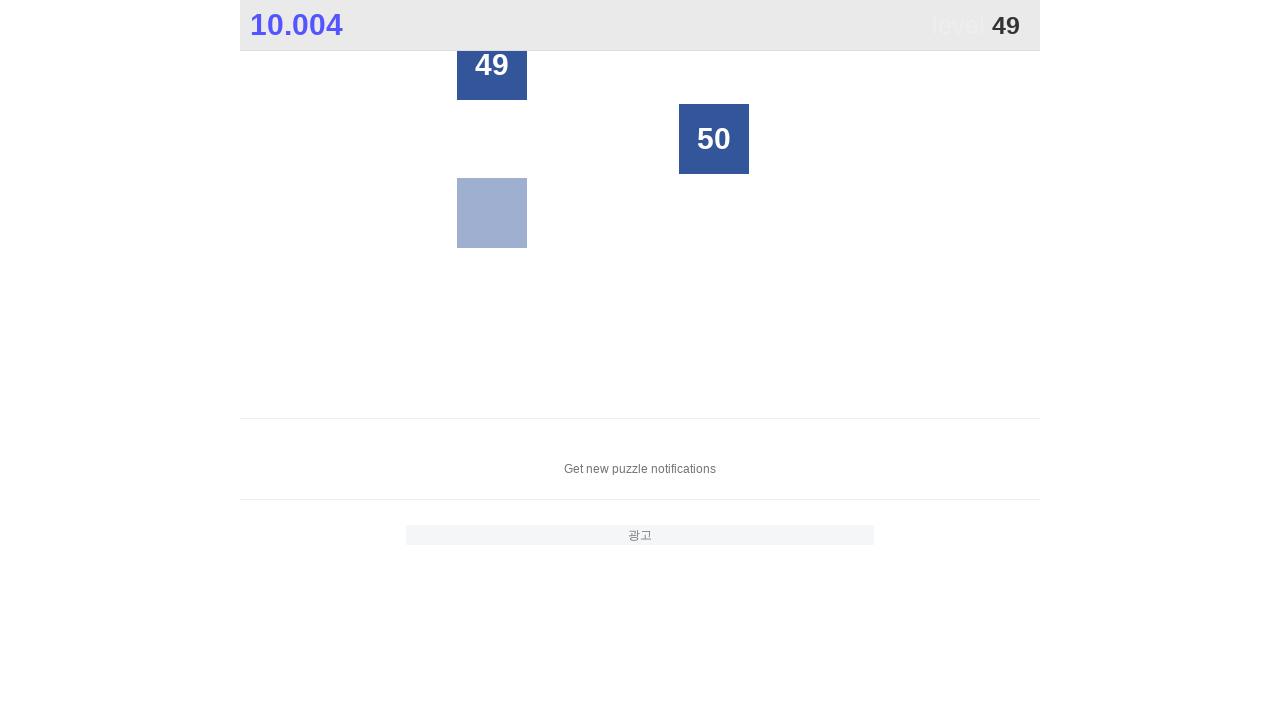

Clicked number 49 on the game grid at (492, 65) on #grid >> text='49'
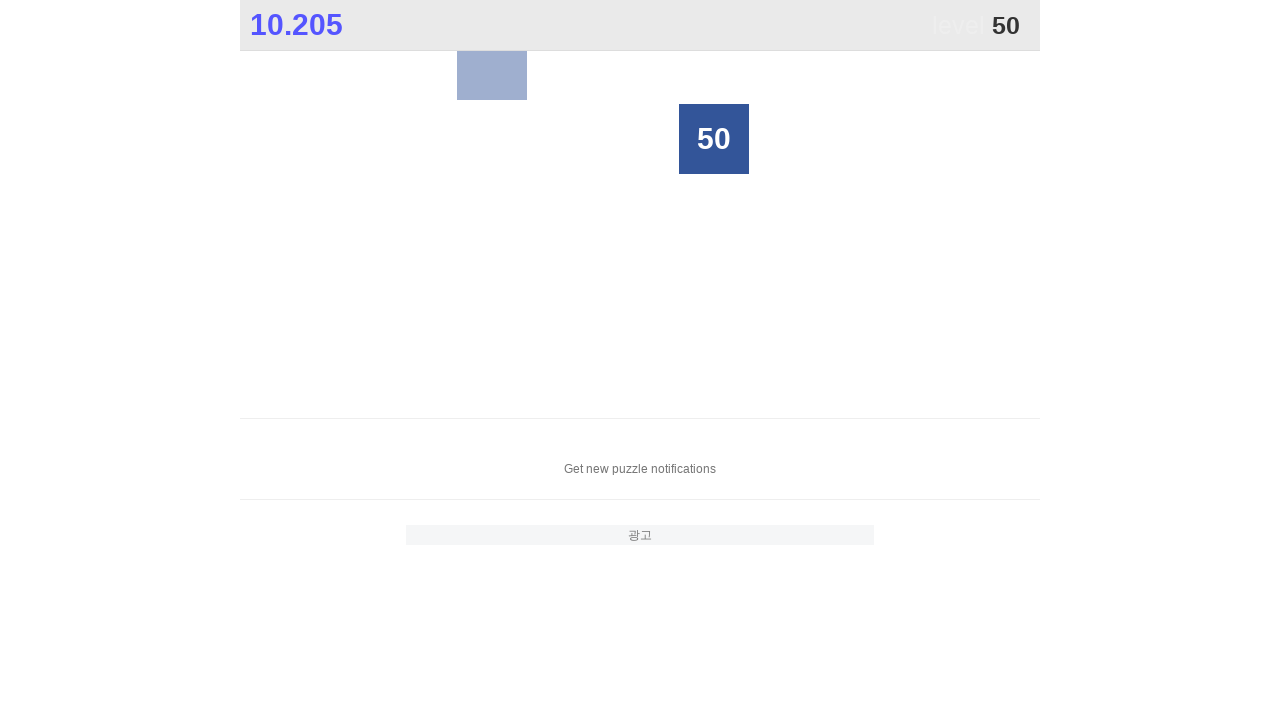

Clicked number 50 on the game grid at (714, 139) on #grid >> text='50'
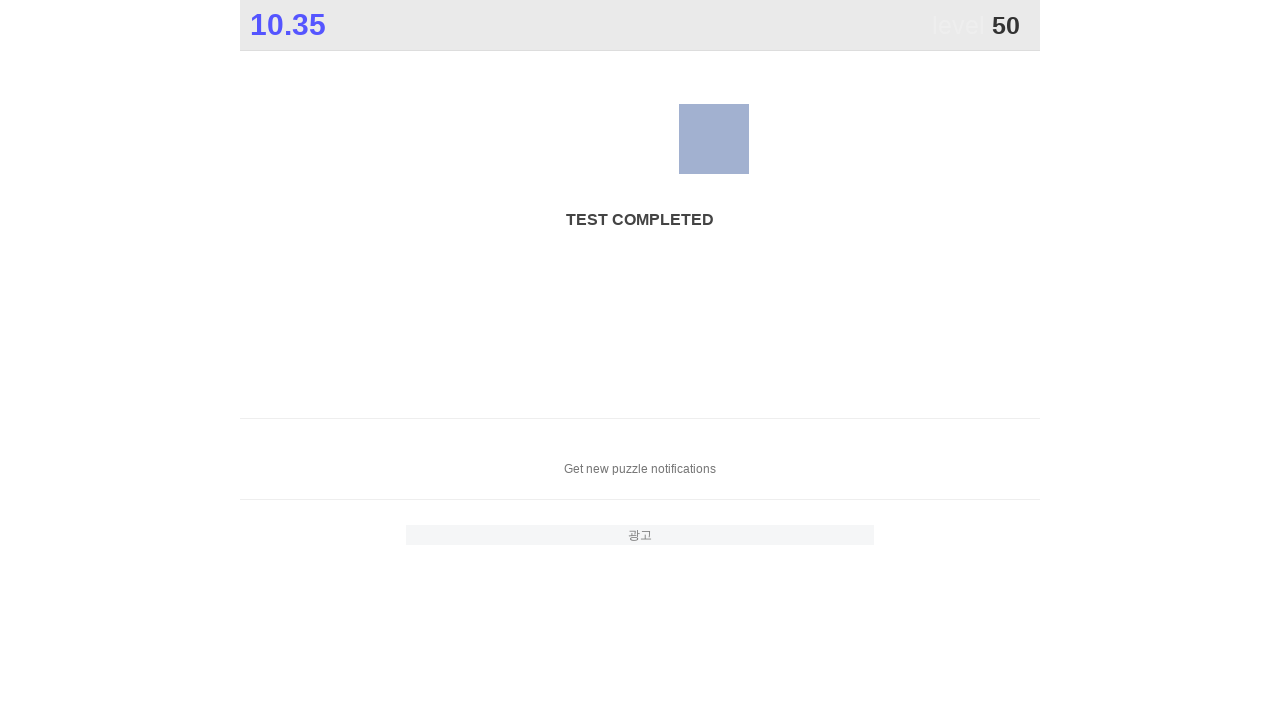

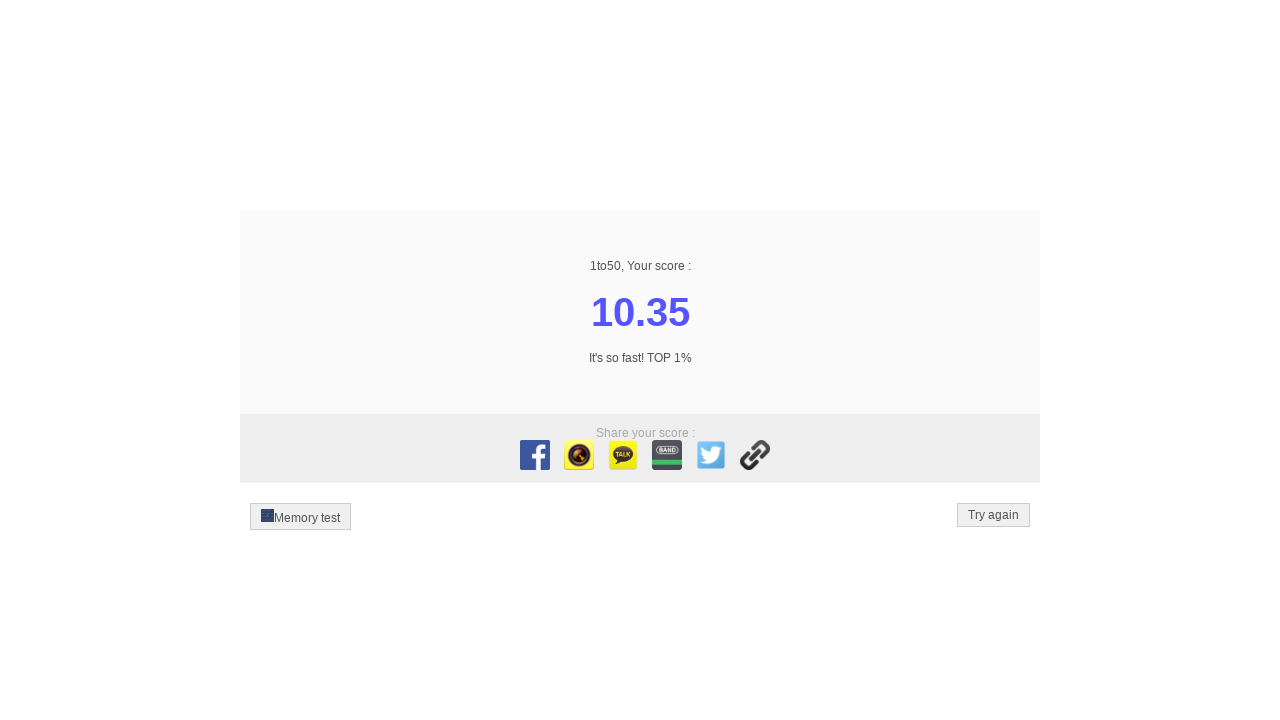